Tests infinite scroll by using JavaScript to scroll down and up multiple times

Starting URL: https://practice.cydeo.com/infinite_scroll

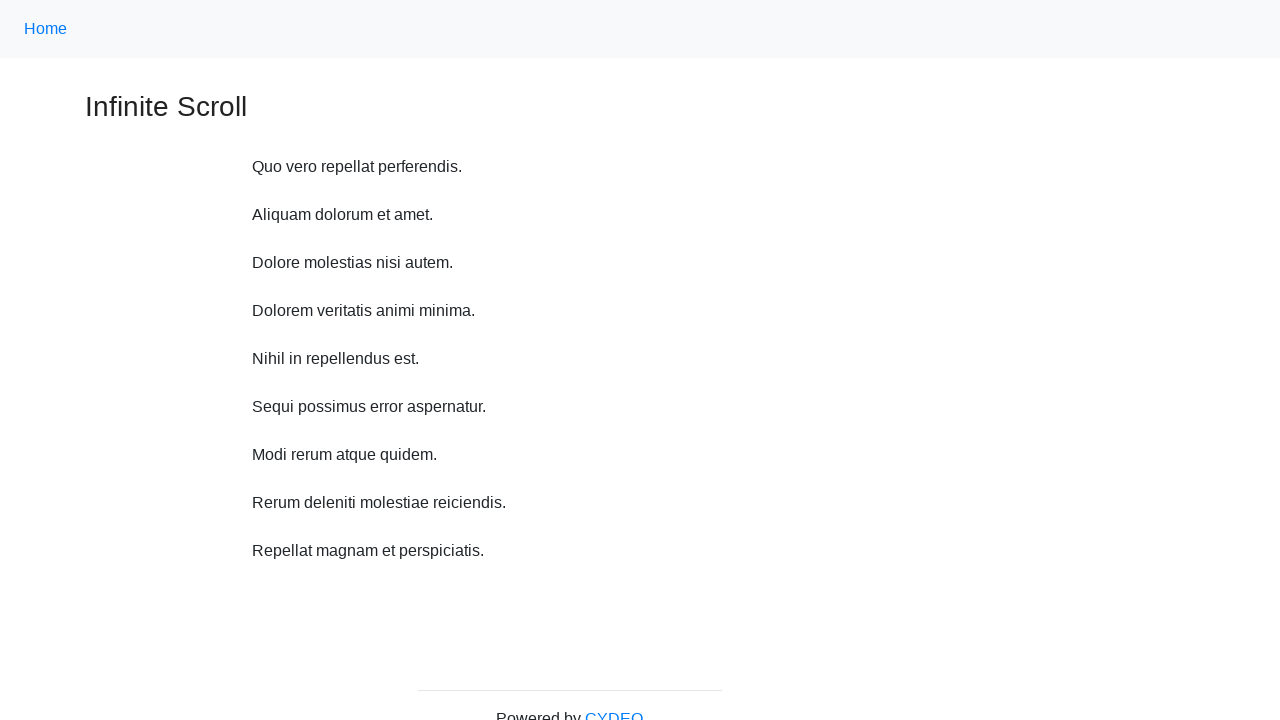

Scrolled down 750 pixels (iteration 1/10)
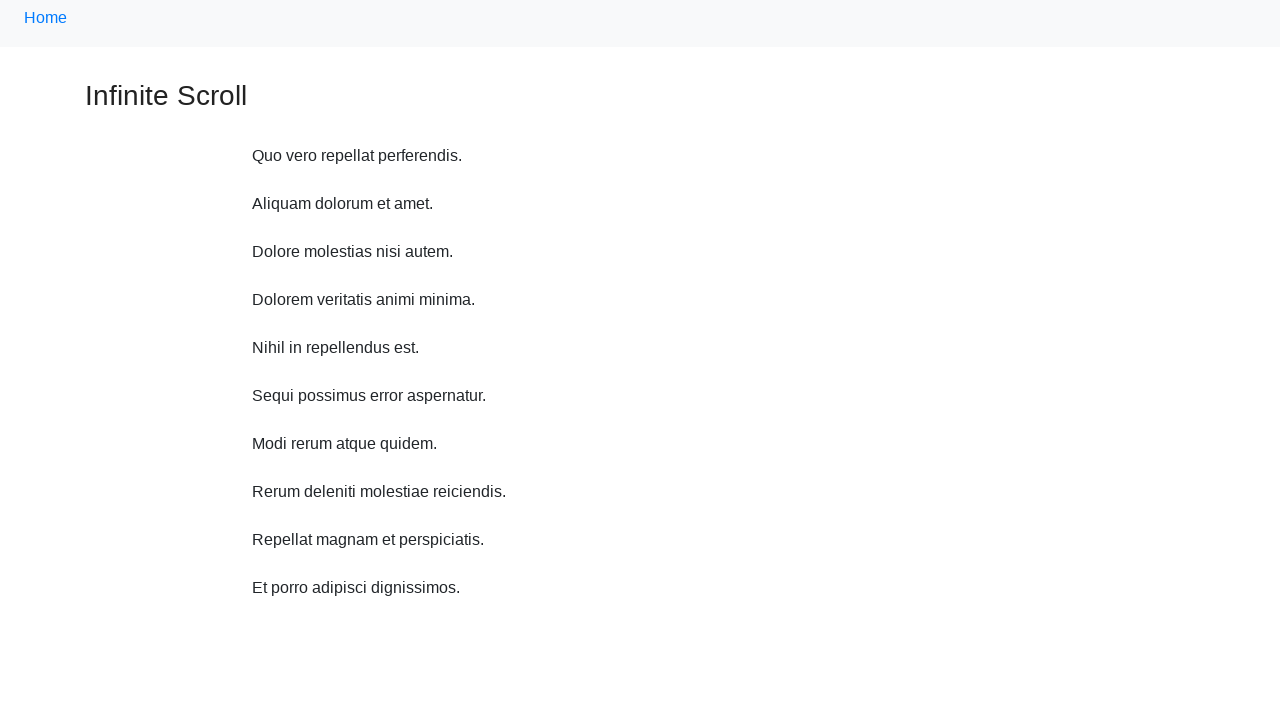

Waited 500ms after scrolling down (iteration 1/10)
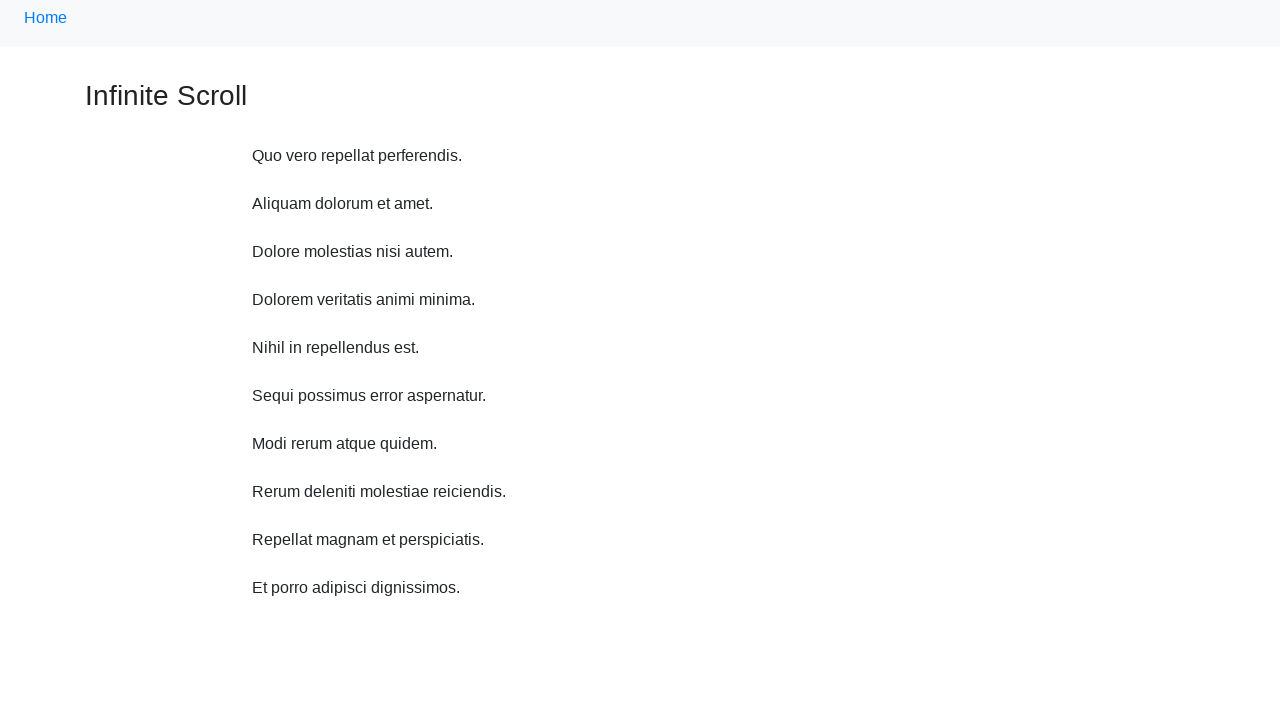

Scrolled down 750 pixels (iteration 2/10)
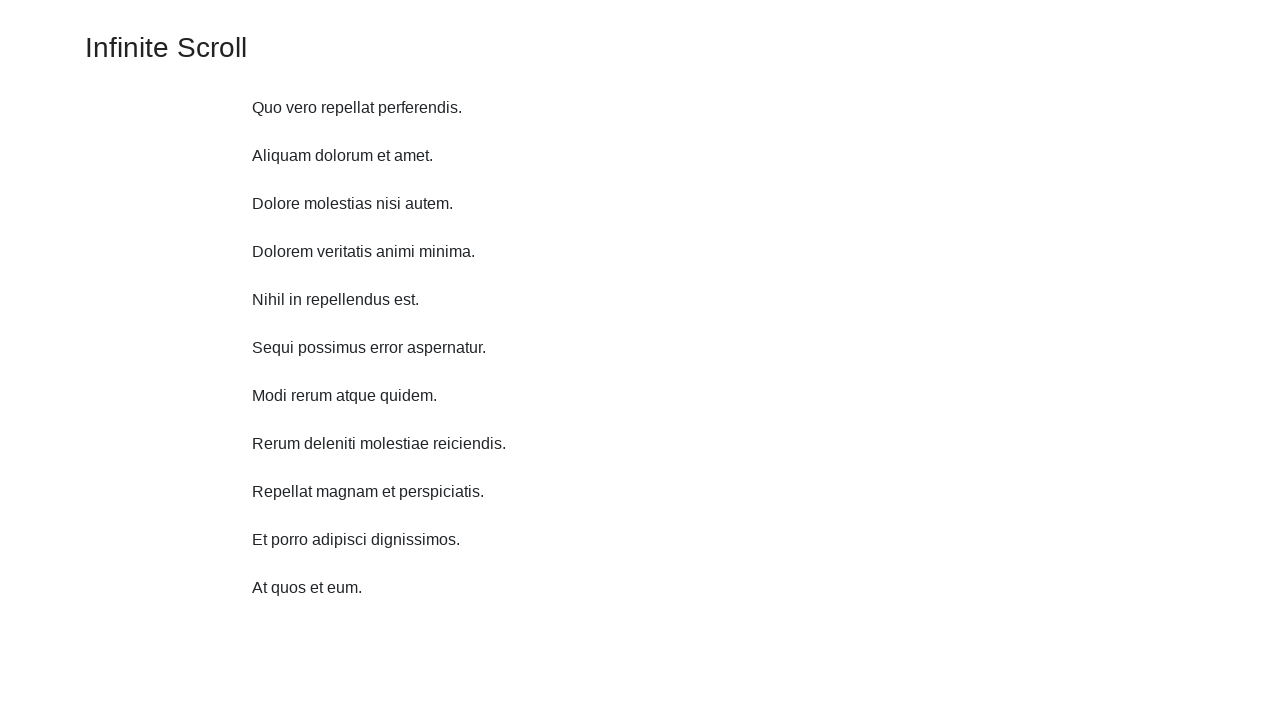

Waited 500ms after scrolling down (iteration 2/10)
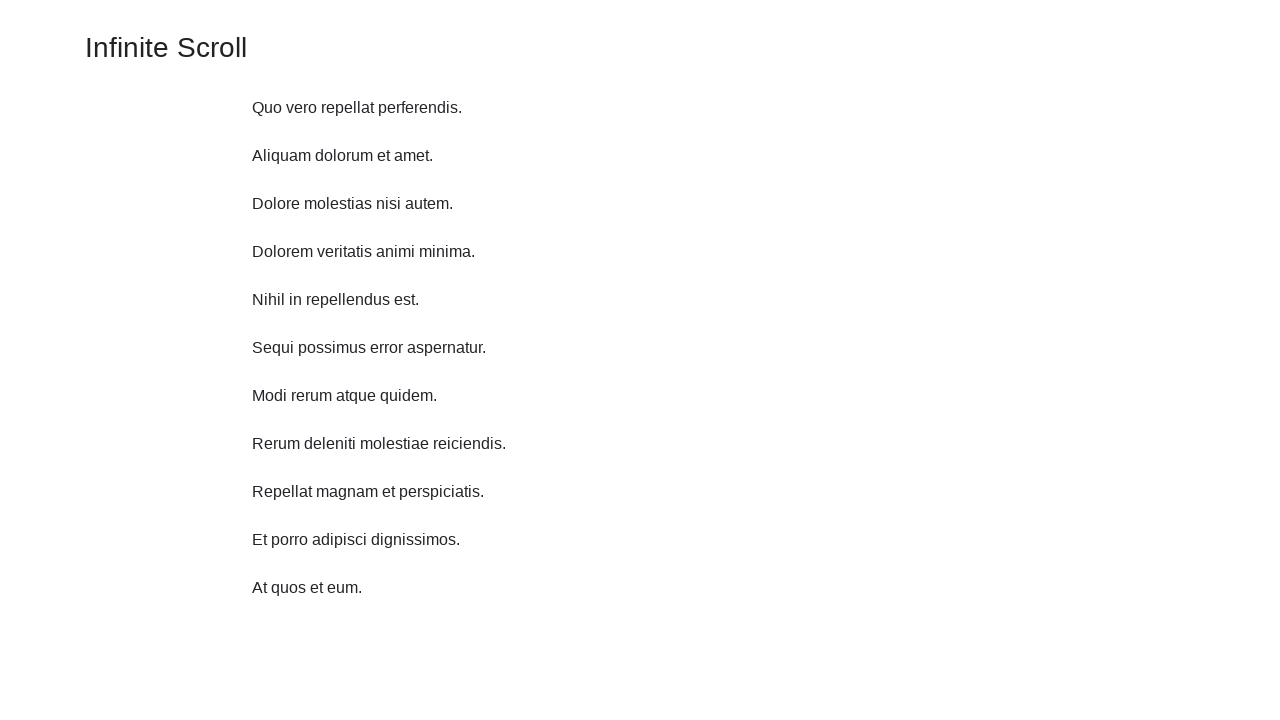

Scrolled down 750 pixels (iteration 3/10)
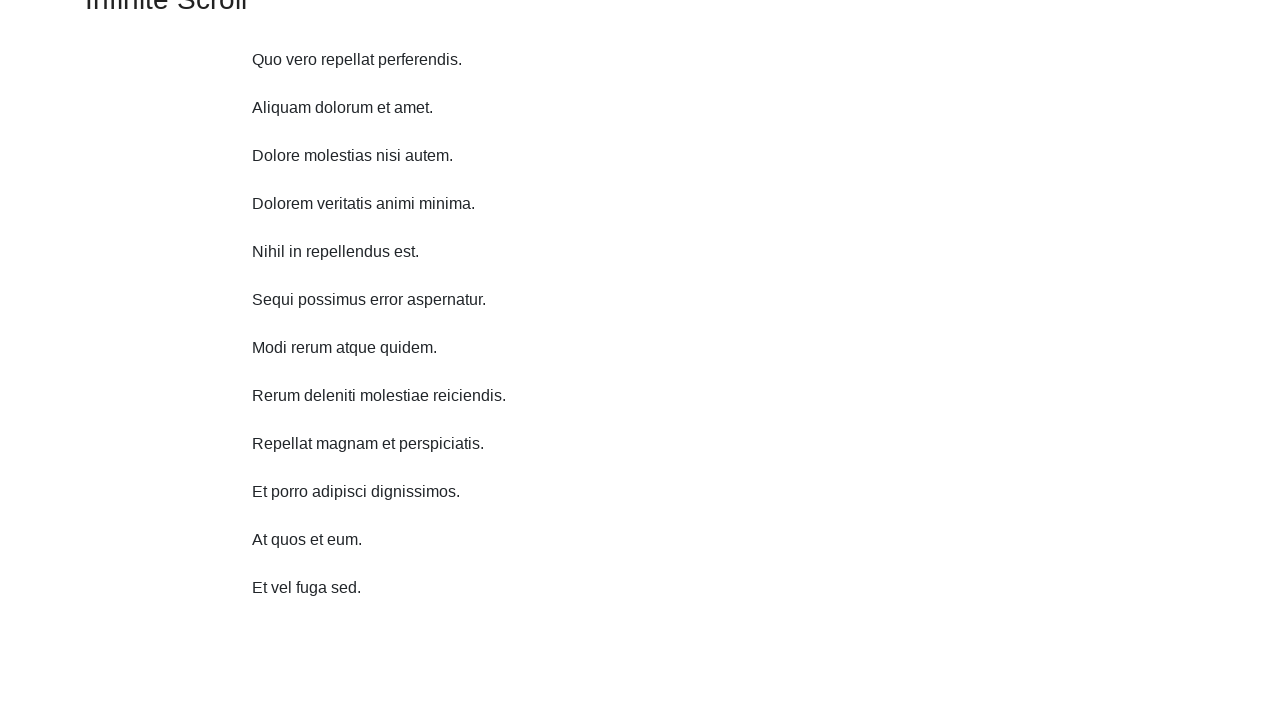

Waited 500ms after scrolling down (iteration 3/10)
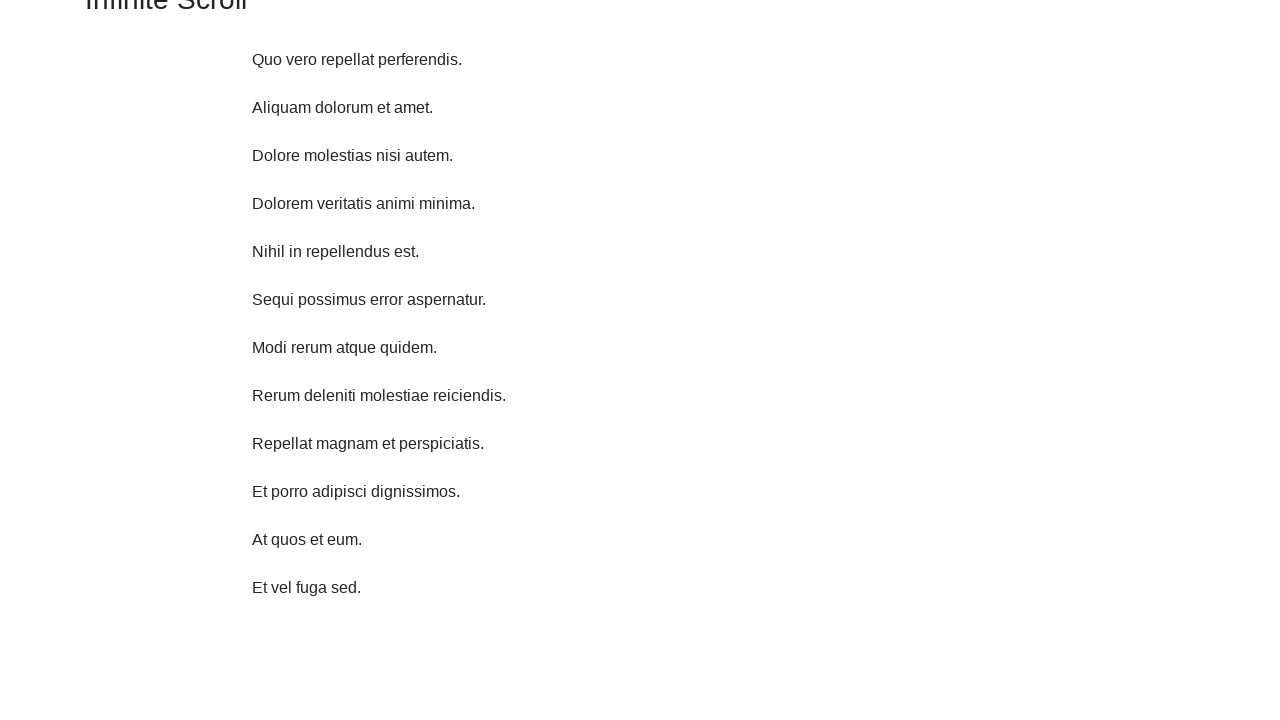

Scrolled down 750 pixels (iteration 4/10)
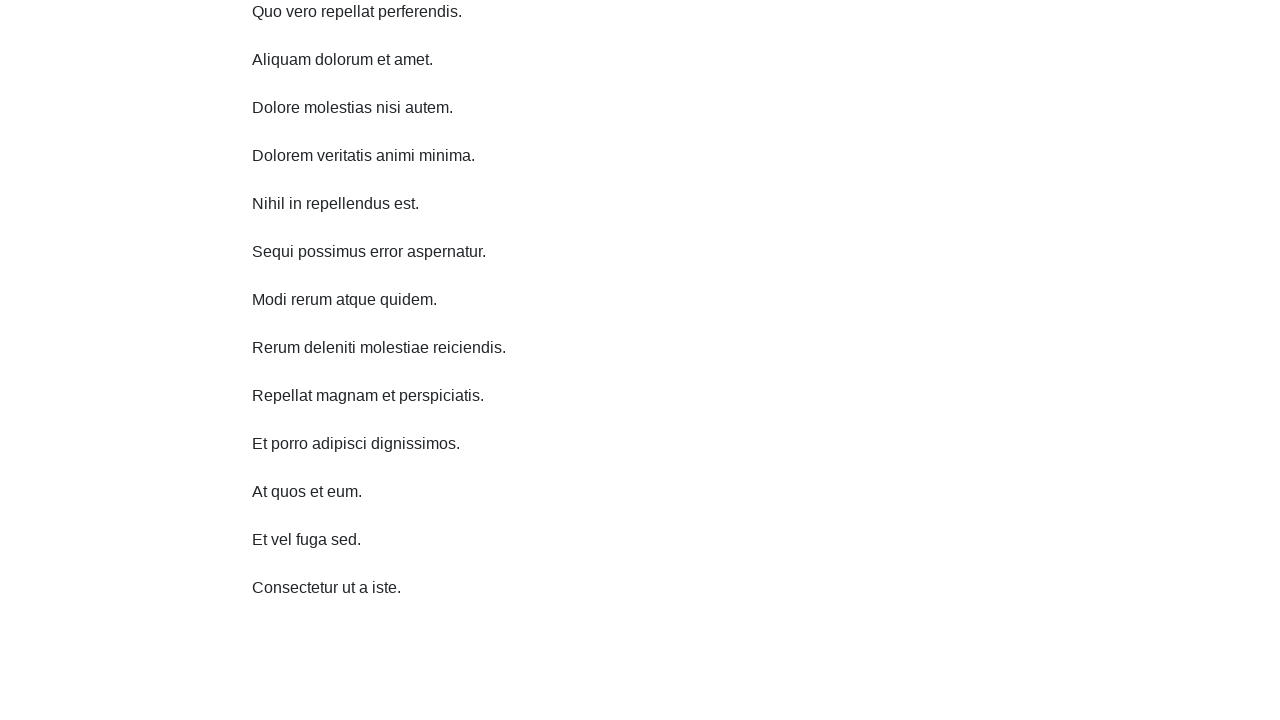

Waited 500ms after scrolling down (iteration 4/10)
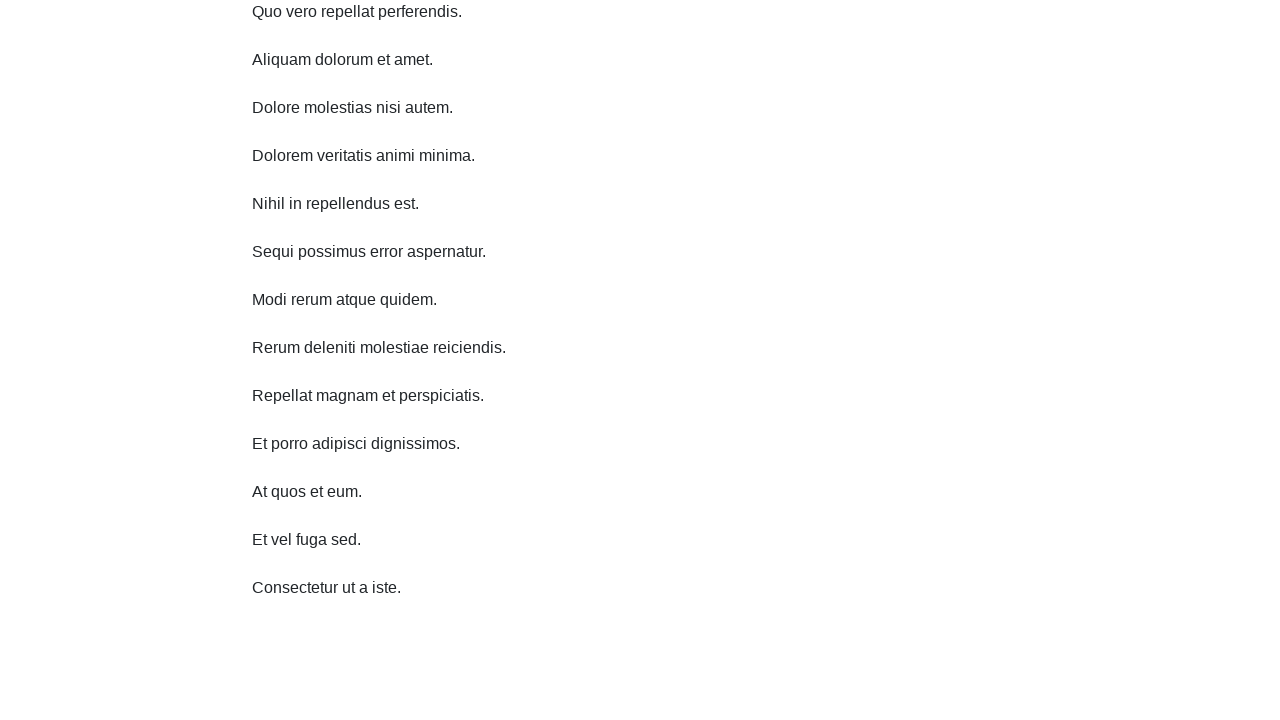

Scrolled down 750 pixels (iteration 5/10)
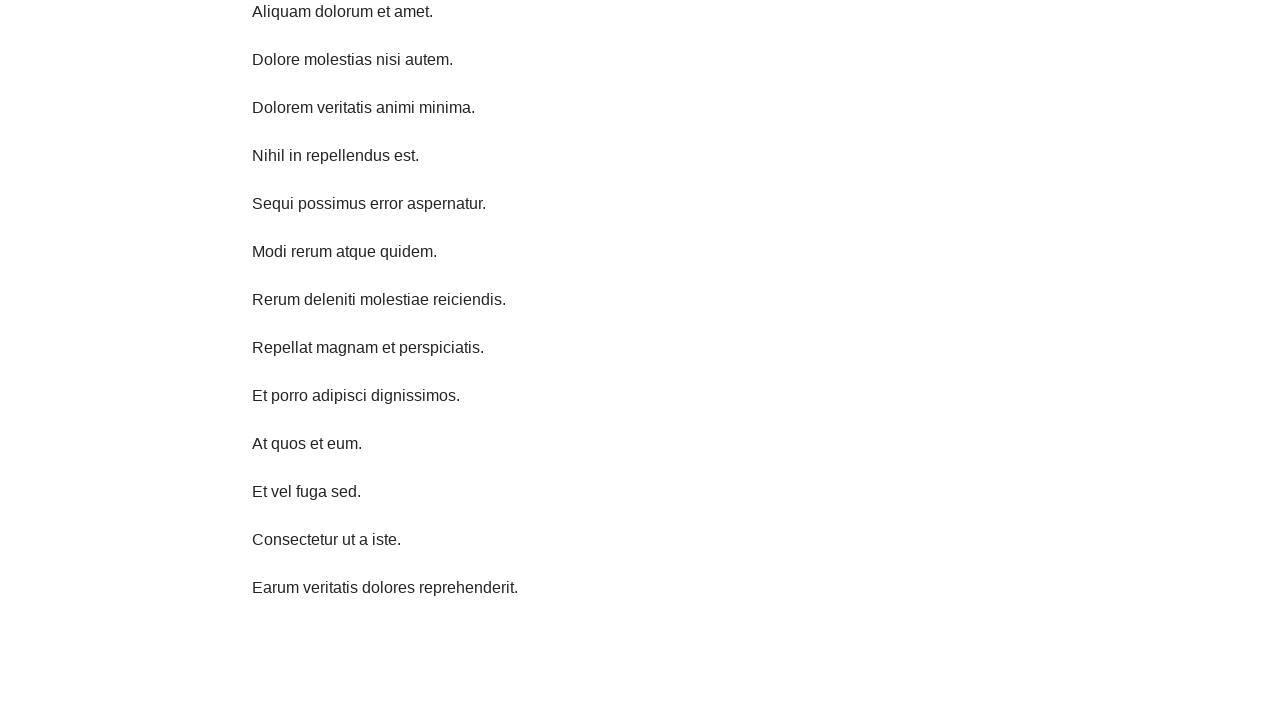

Waited 500ms after scrolling down (iteration 5/10)
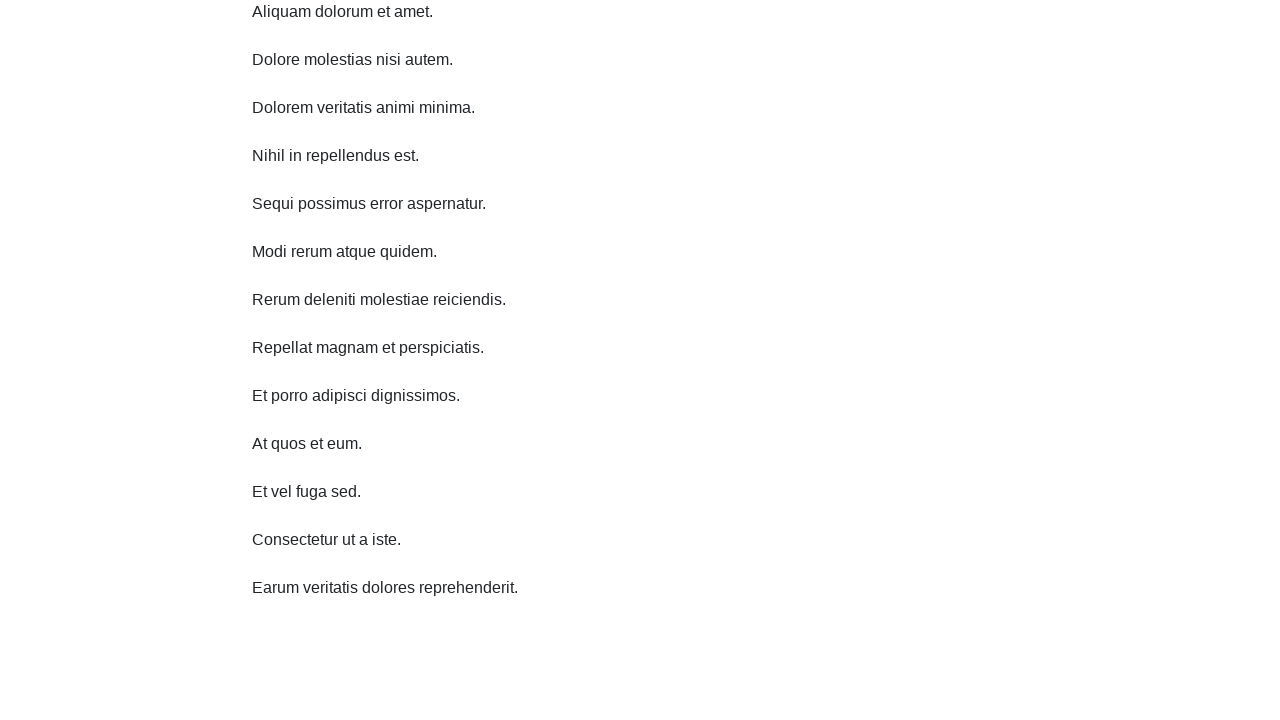

Scrolled down 750 pixels (iteration 6/10)
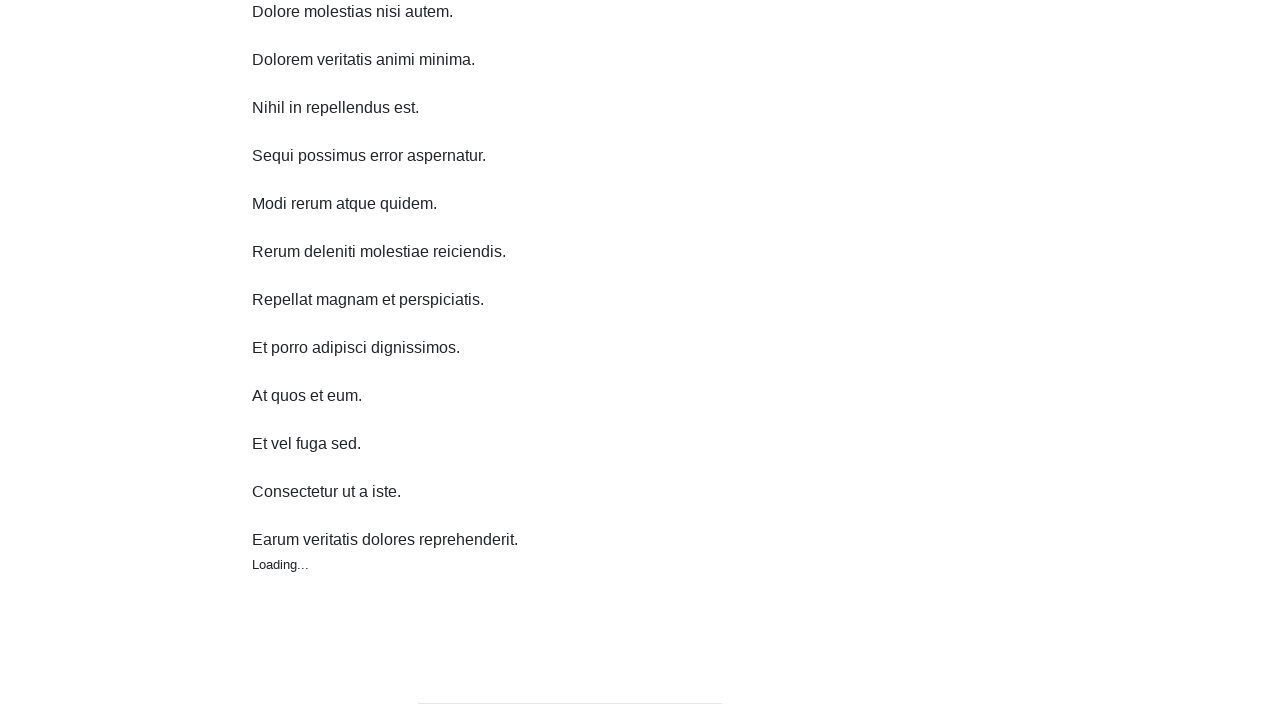

Waited 500ms after scrolling down (iteration 6/10)
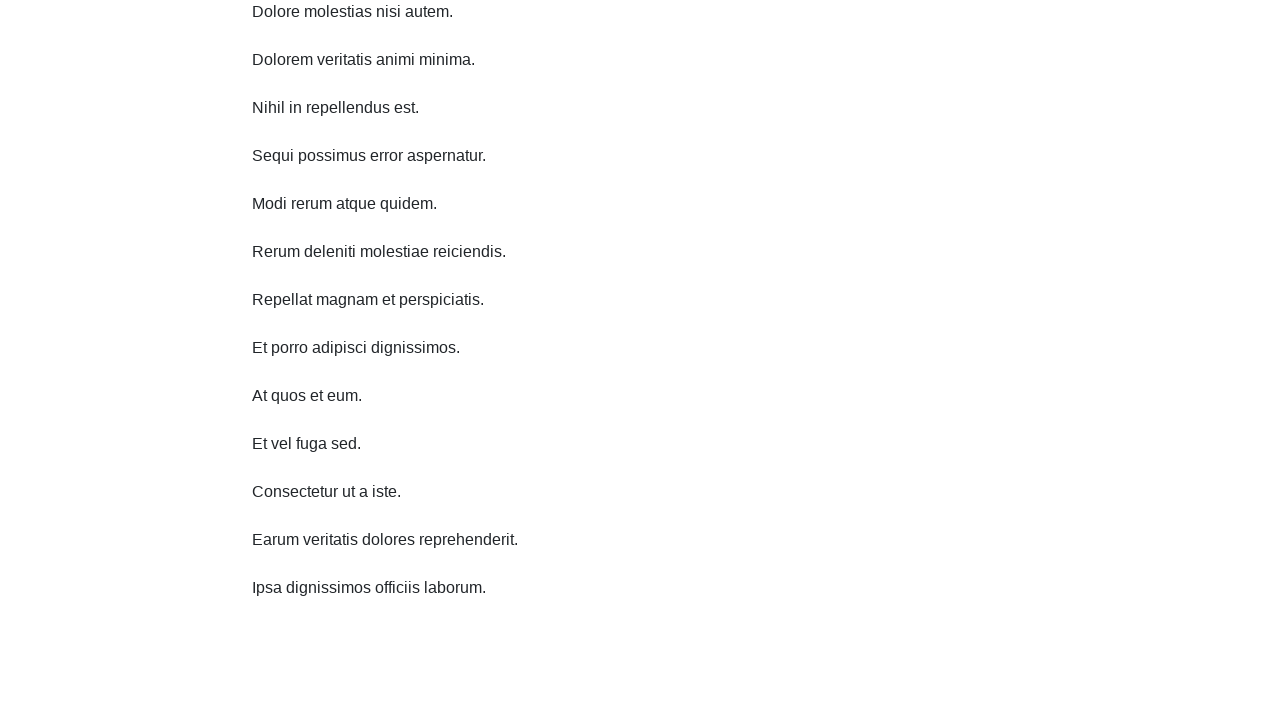

Scrolled down 750 pixels (iteration 7/10)
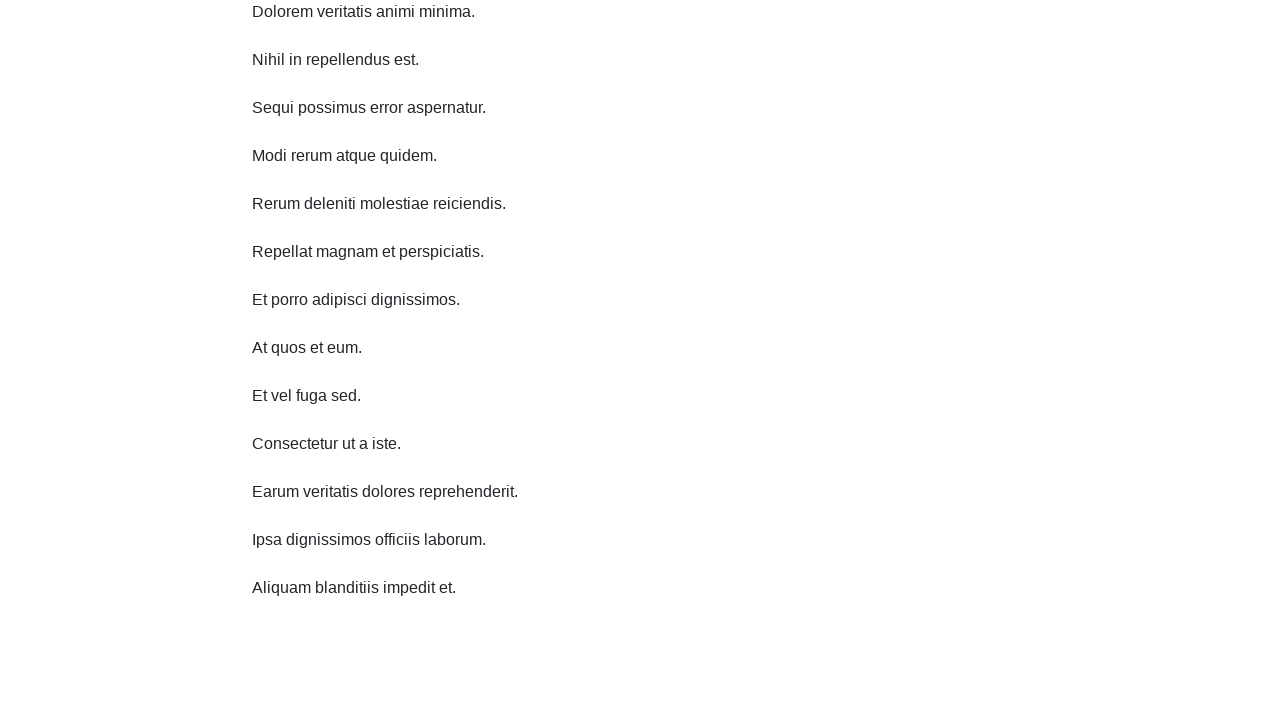

Waited 500ms after scrolling down (iteration 7/10)
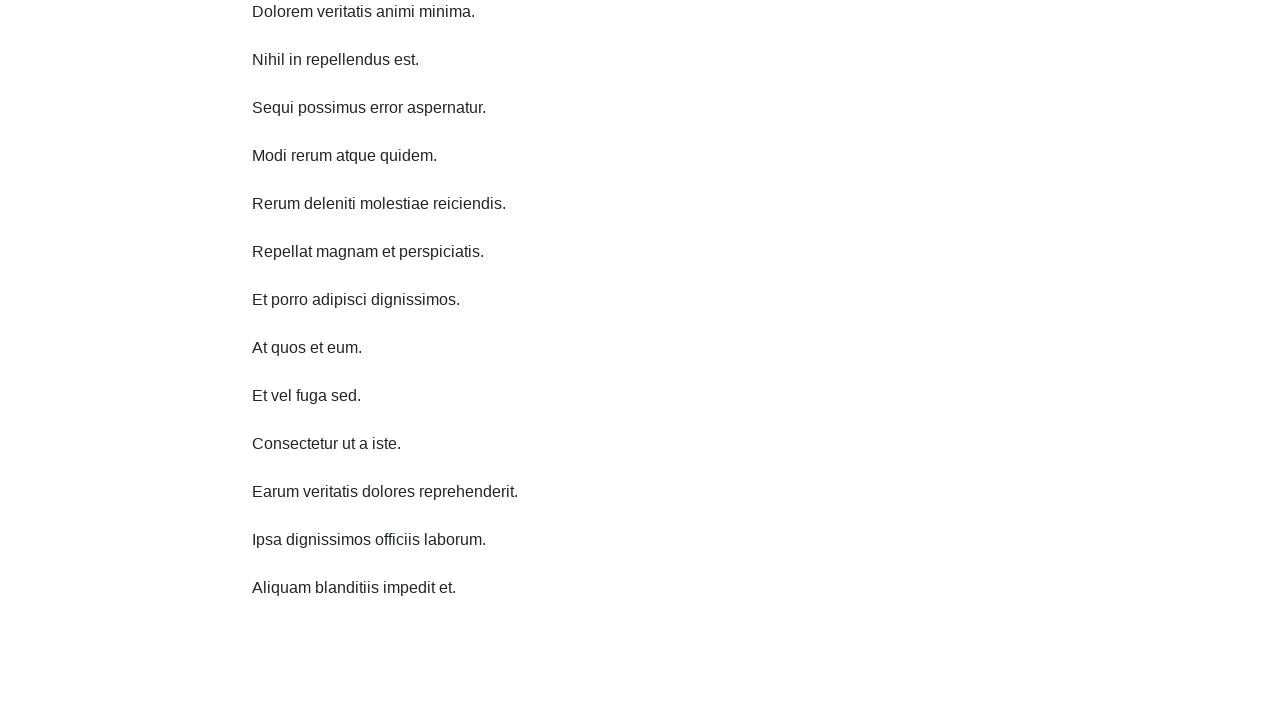

Scrolled down 750 pixels (iteration 8/10)
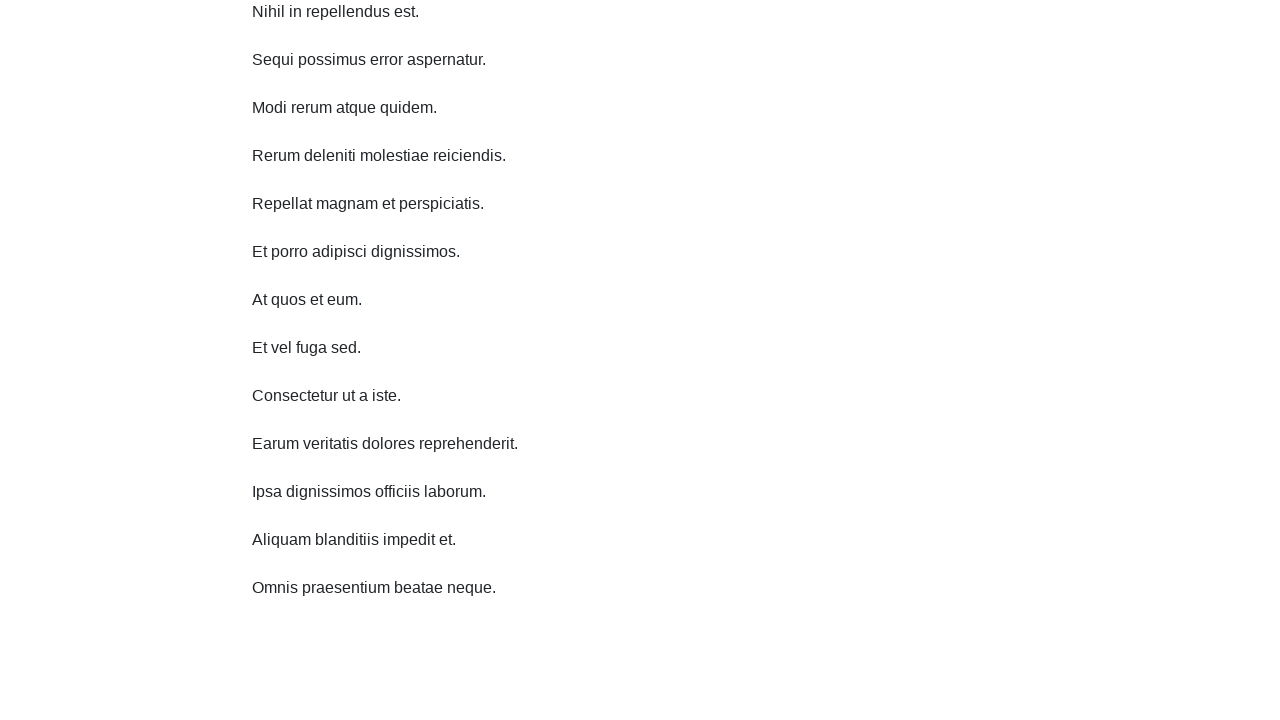

Waited 500ms after scrolling down (iteration 8/10)
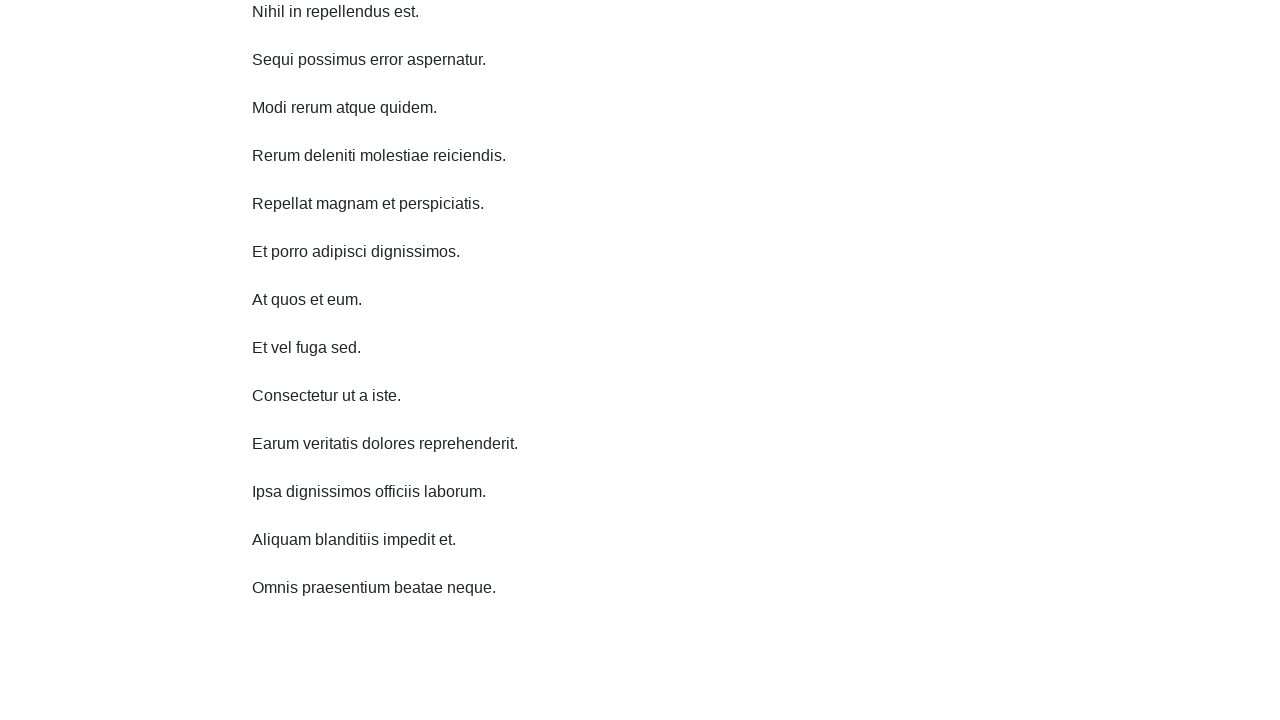

Scrolled down 750 pixels (iteration 9/10)
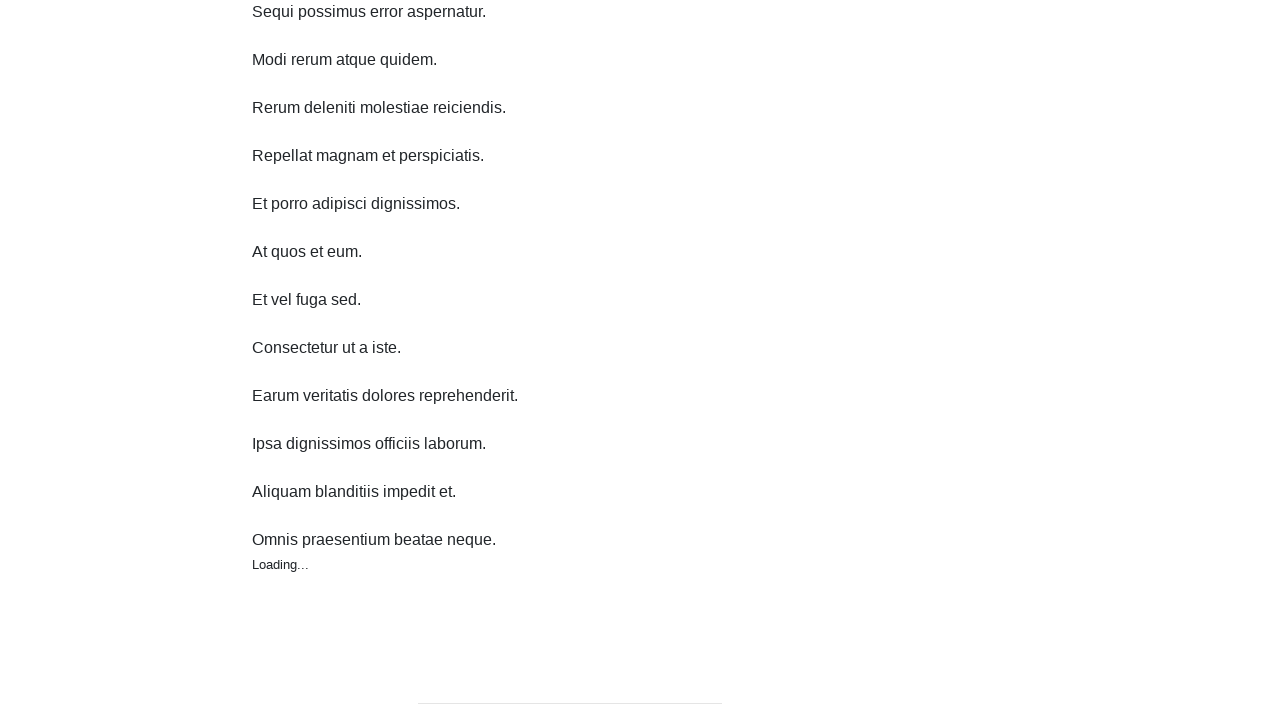

Waited 500ms after scrolling down (iteration 9/10)
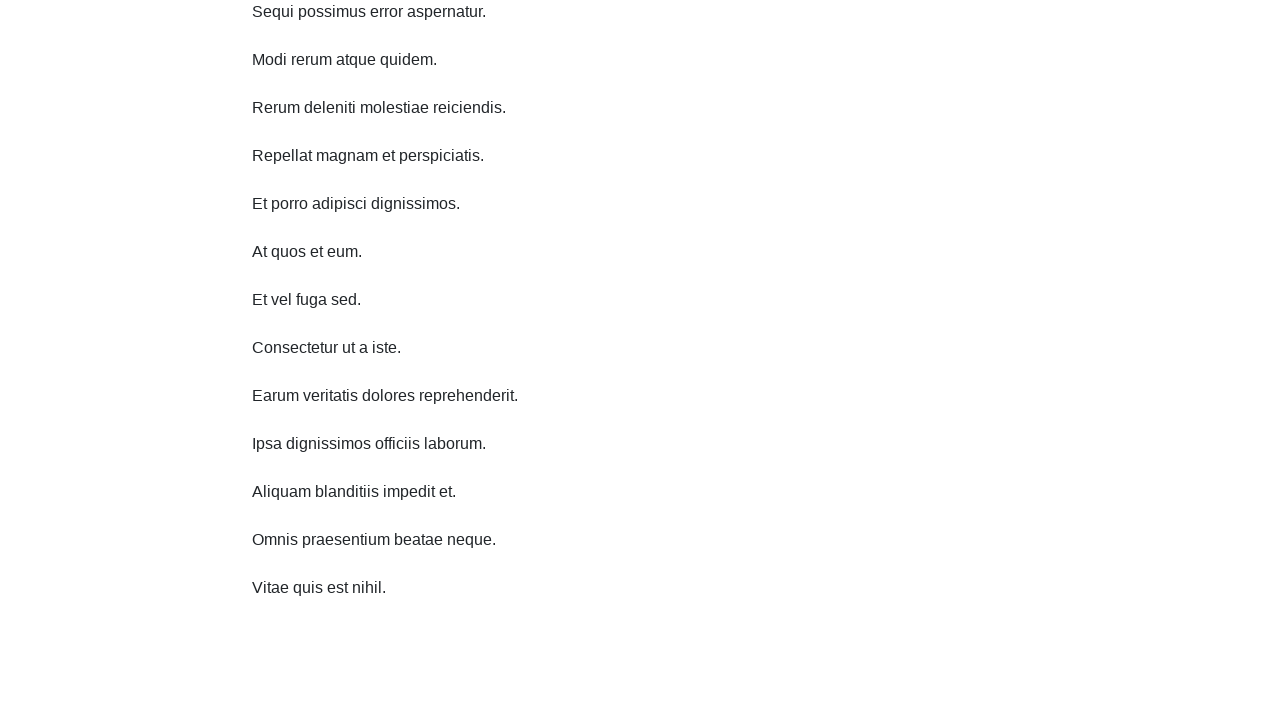

Scrolled down 750 pixels (iteration 10/10)
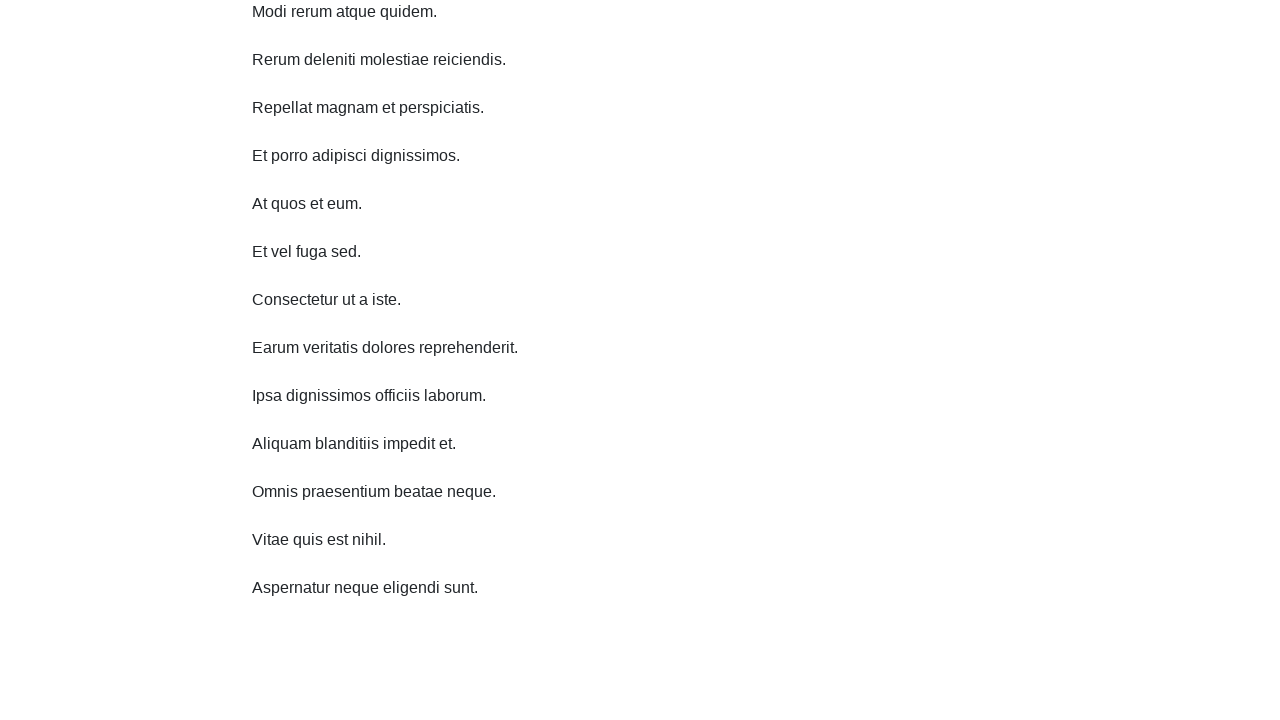

Waited 500ms after scrolling down (iteration 10/10)
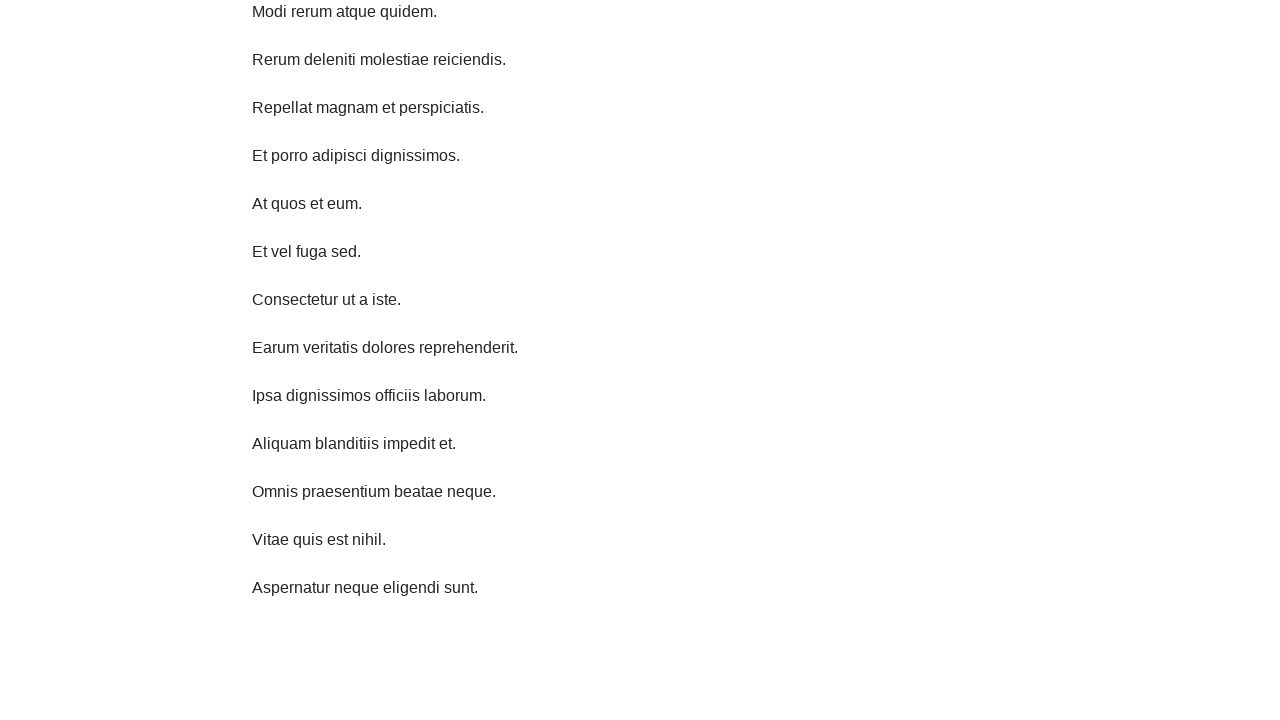

Scrolled up 750 pixels (iteration 1/10)
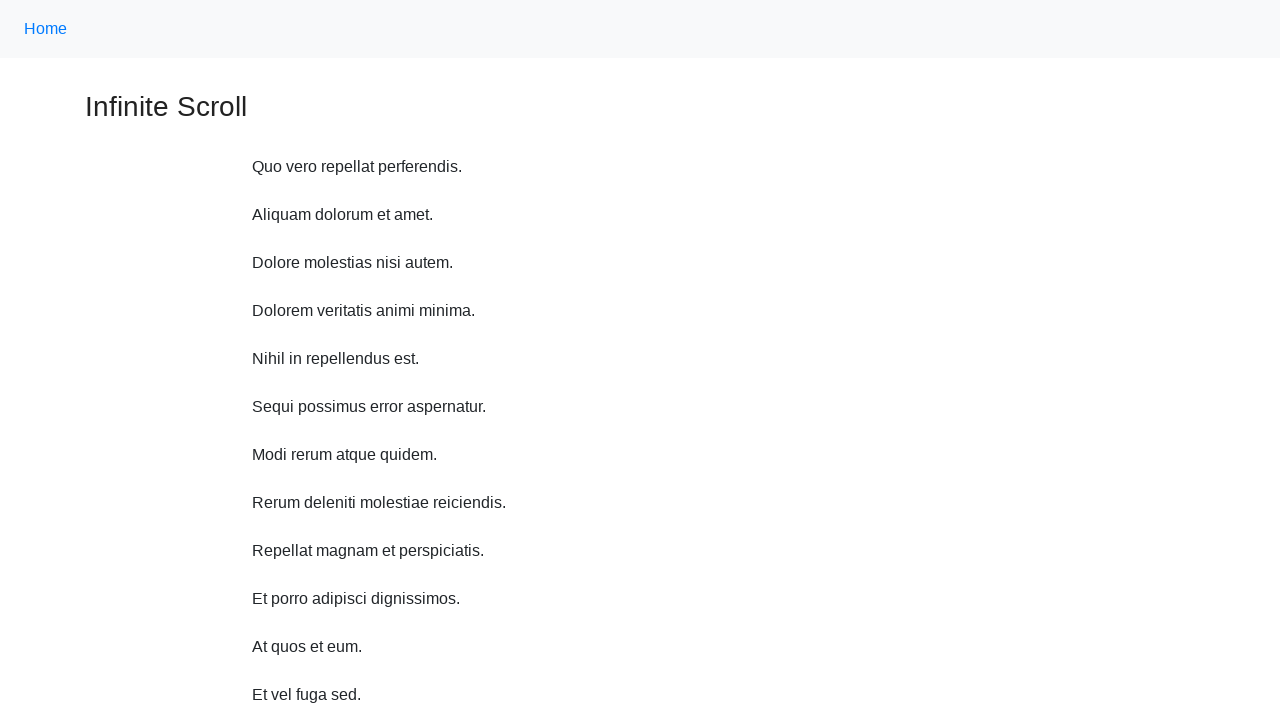

Waited 500ms after scrolling up (iteration 1/10)
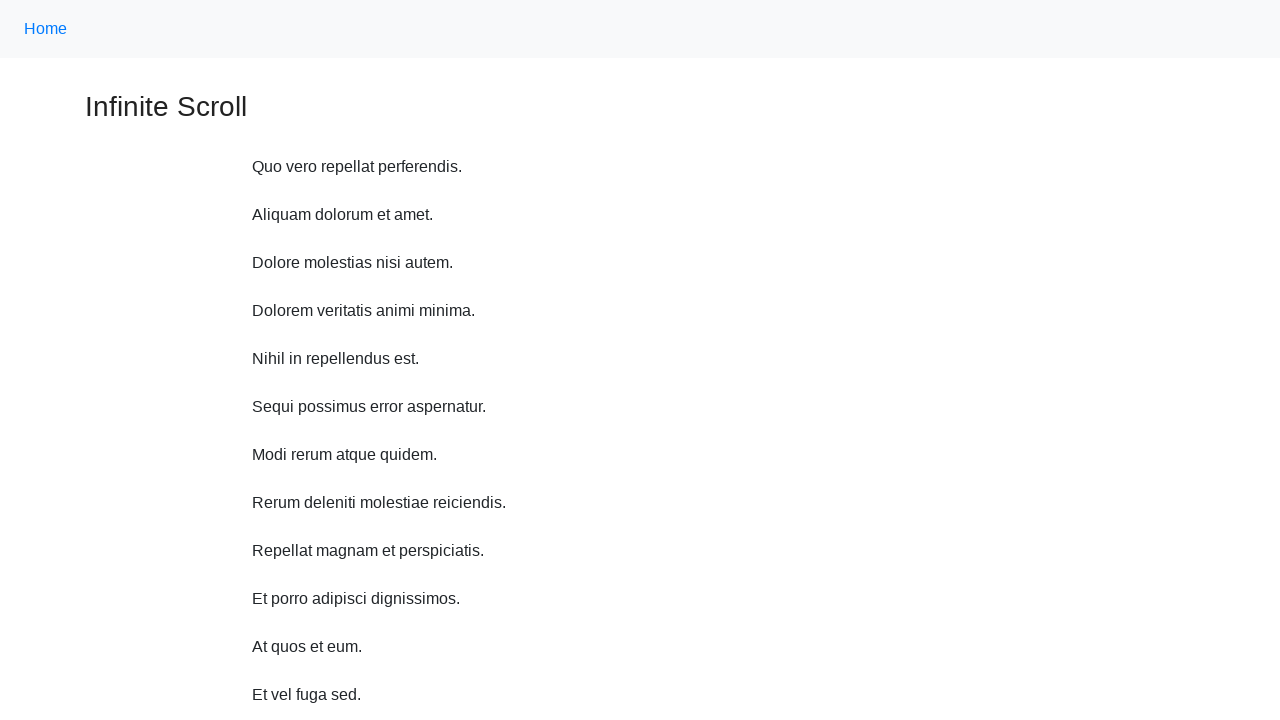

Scrolled up 750 pixels (iteration 2/10)
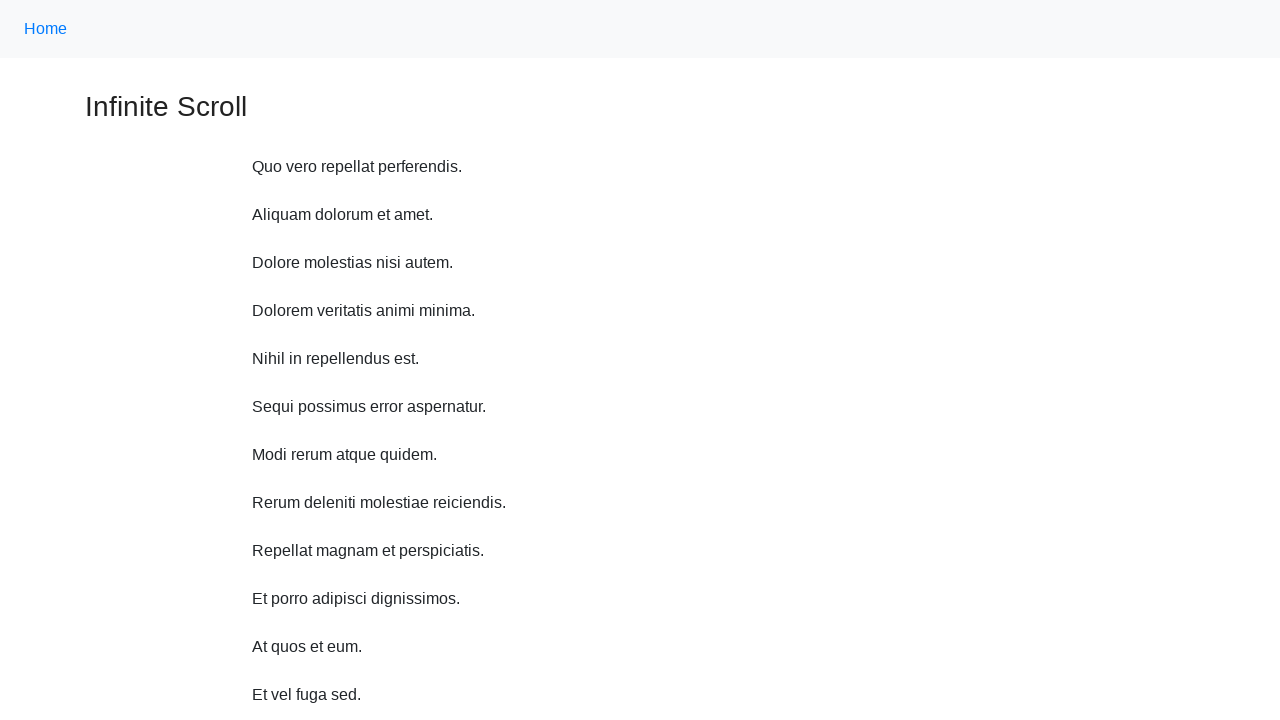

Waited 500ms after scrolling up (iteration 2/10)
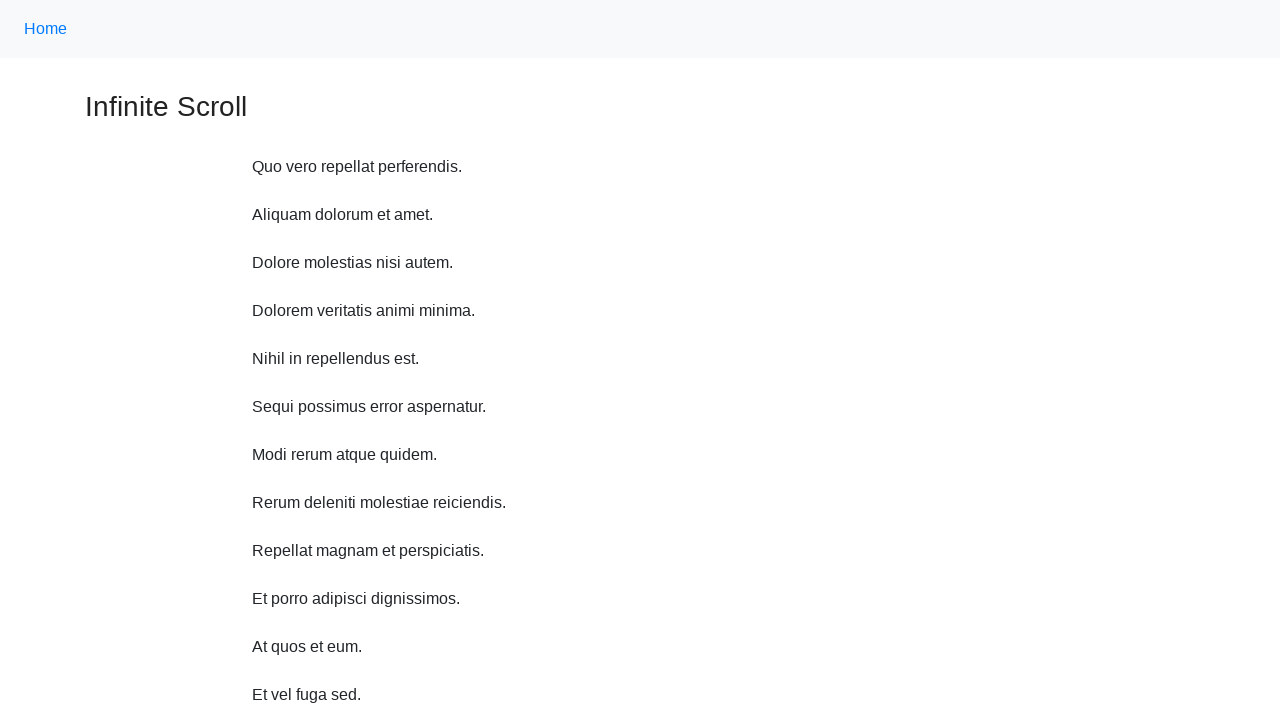

Scrolled up 750 pixels (iteration 3/10)
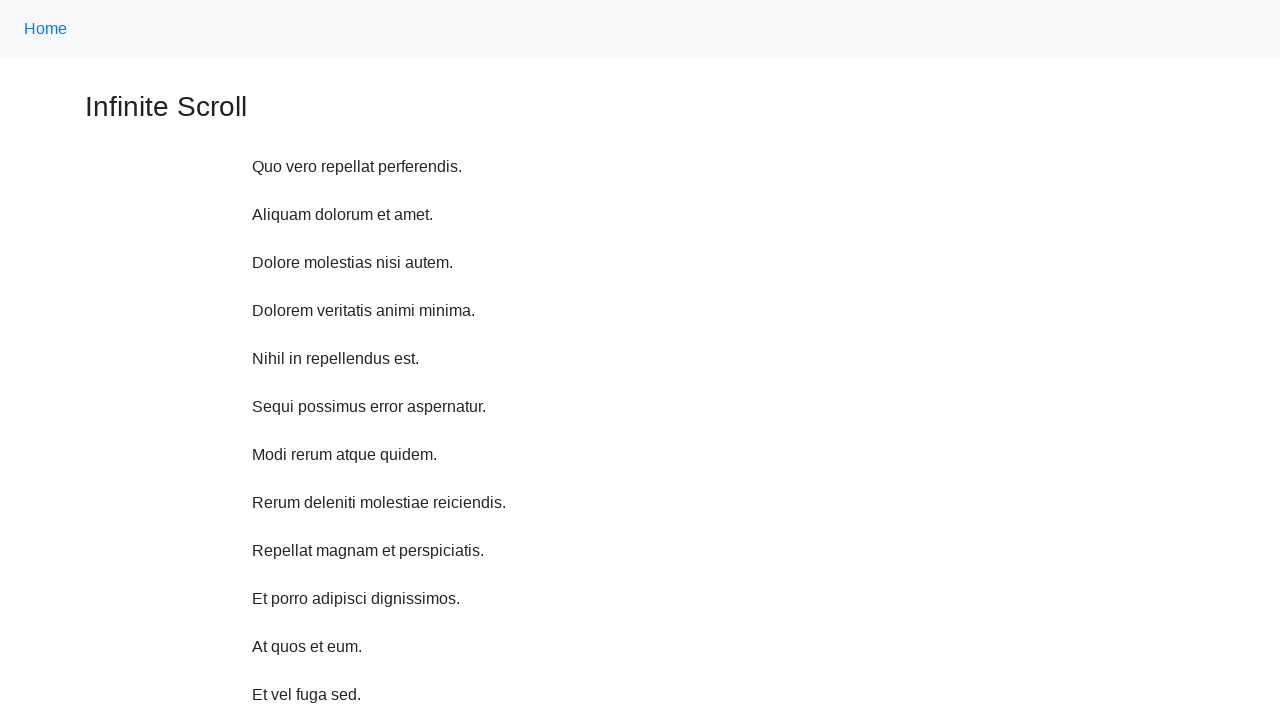

Waited 500ms after scrolling up (iteration 3/10)
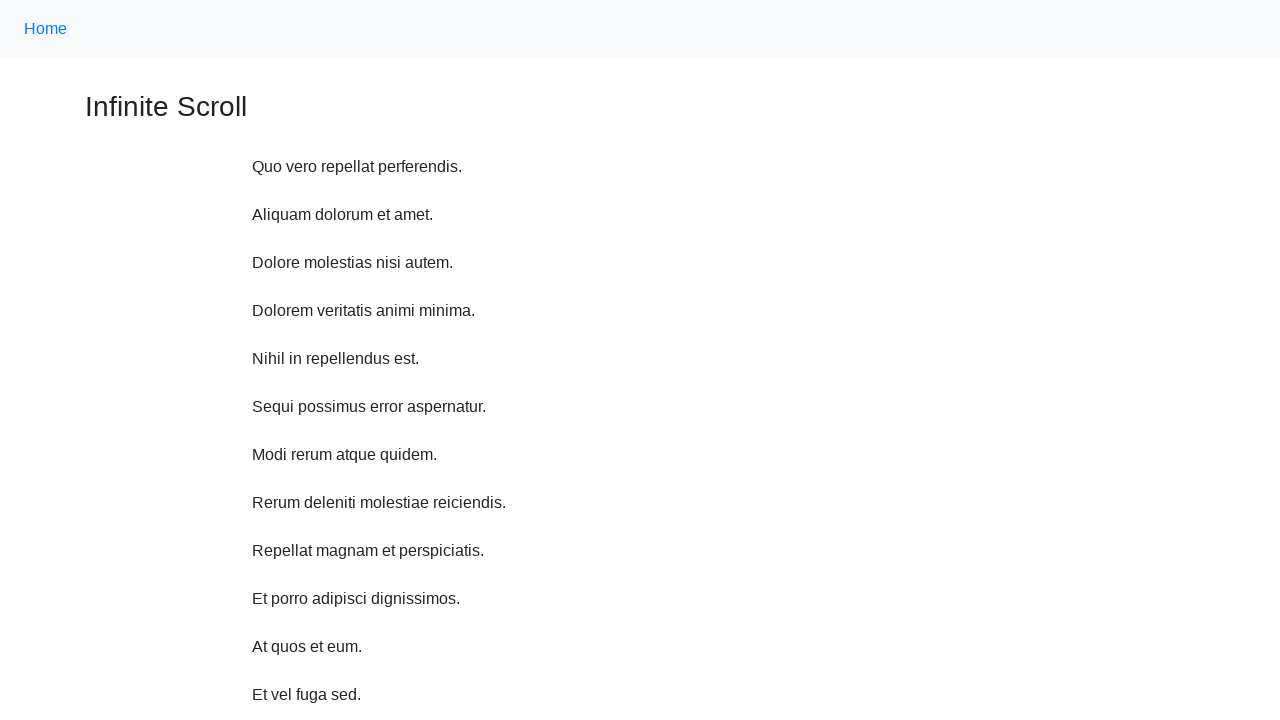

Scrolled up 750 pixels (iteration 4/10)
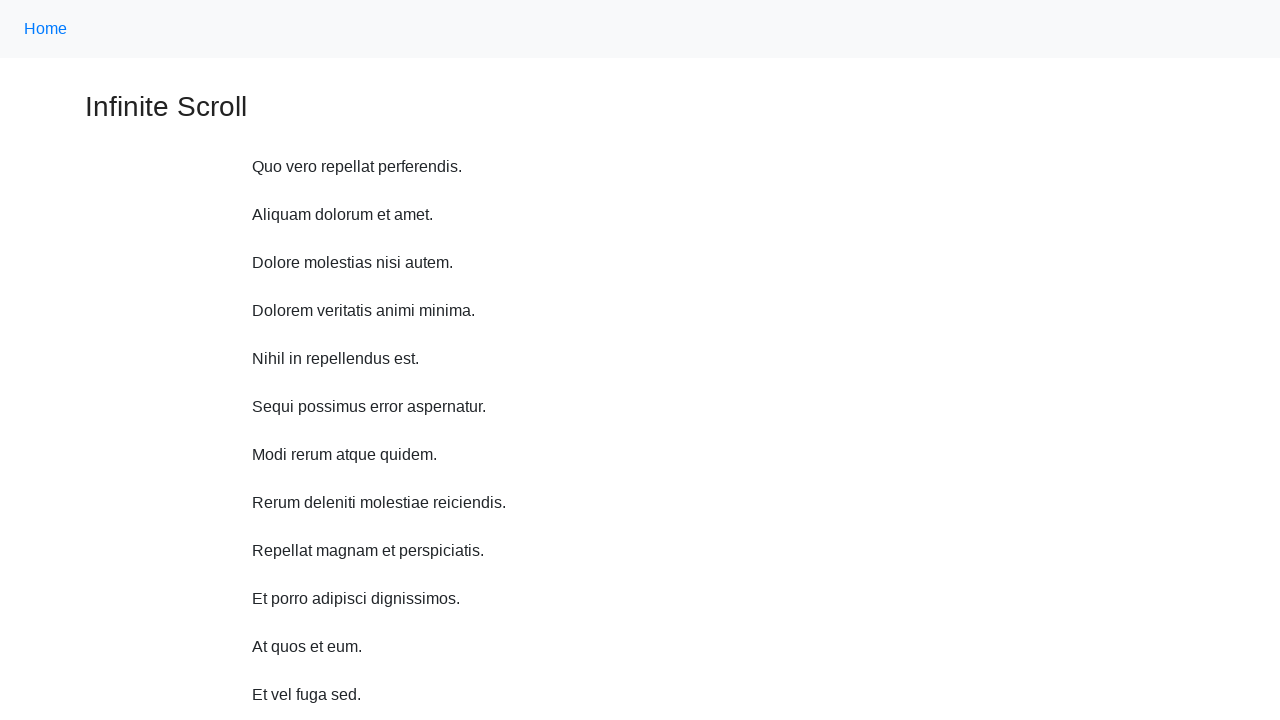

Waited 500ms after scrolling up (iteration 4/10)
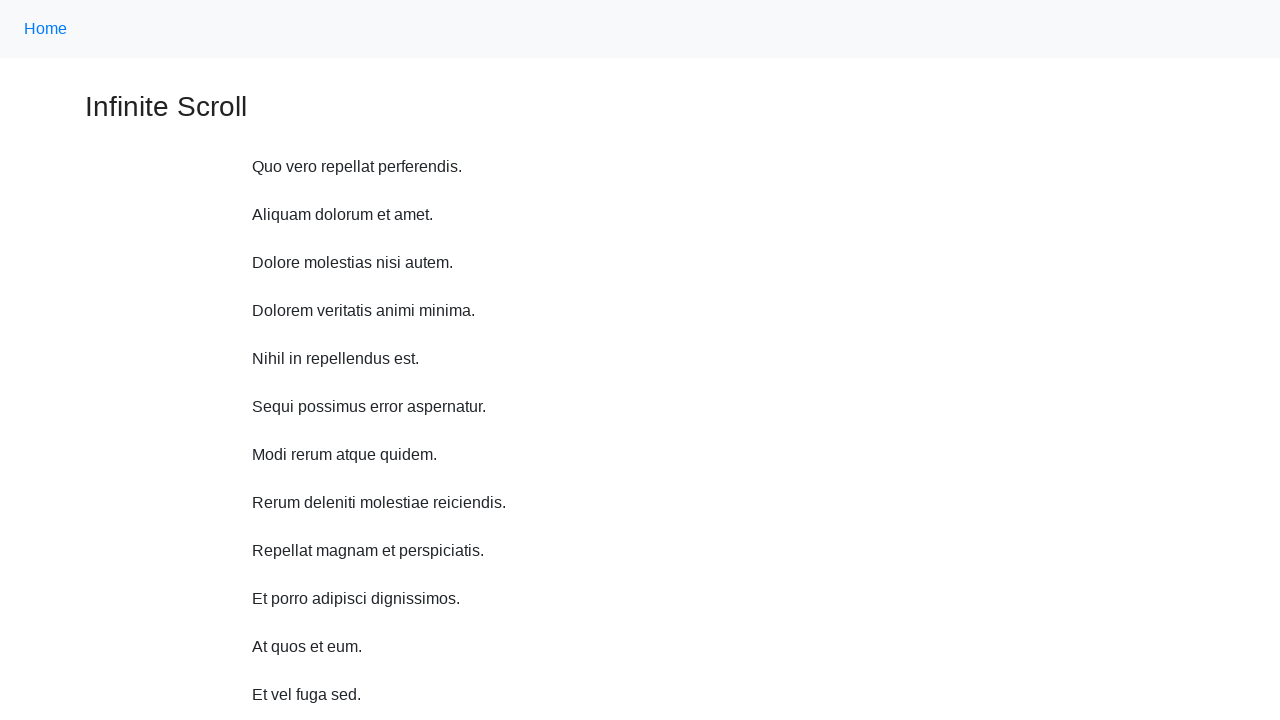

Scrolled up 750 pixels (iteration 5/10)
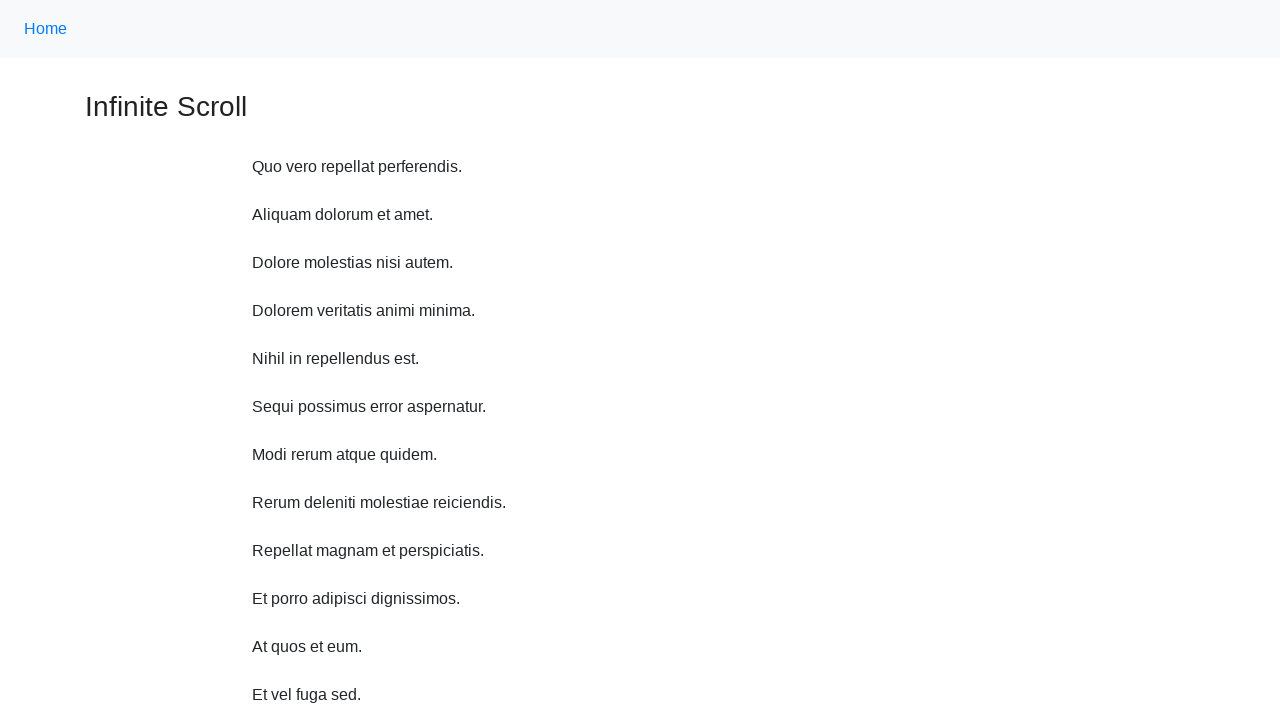

Waited 500ms after scrolling up (iteration 5/10)
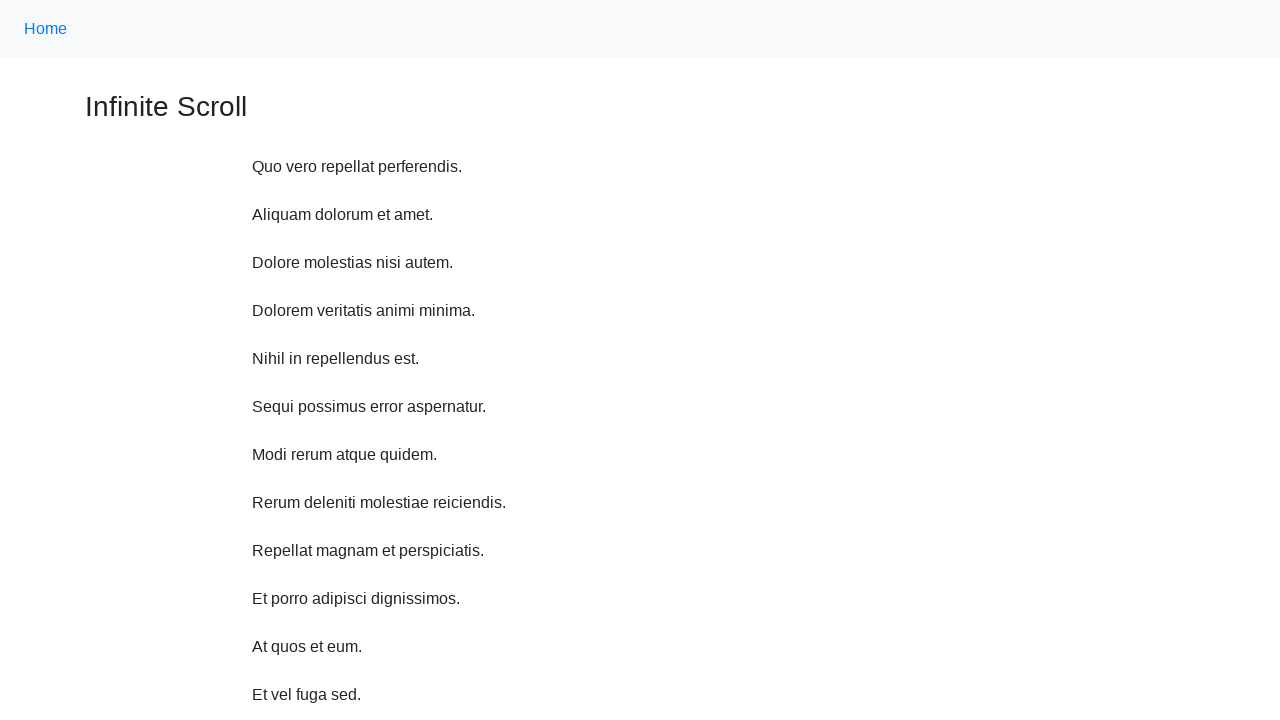

Scrolled up 750 pixels (iteration 6/10)
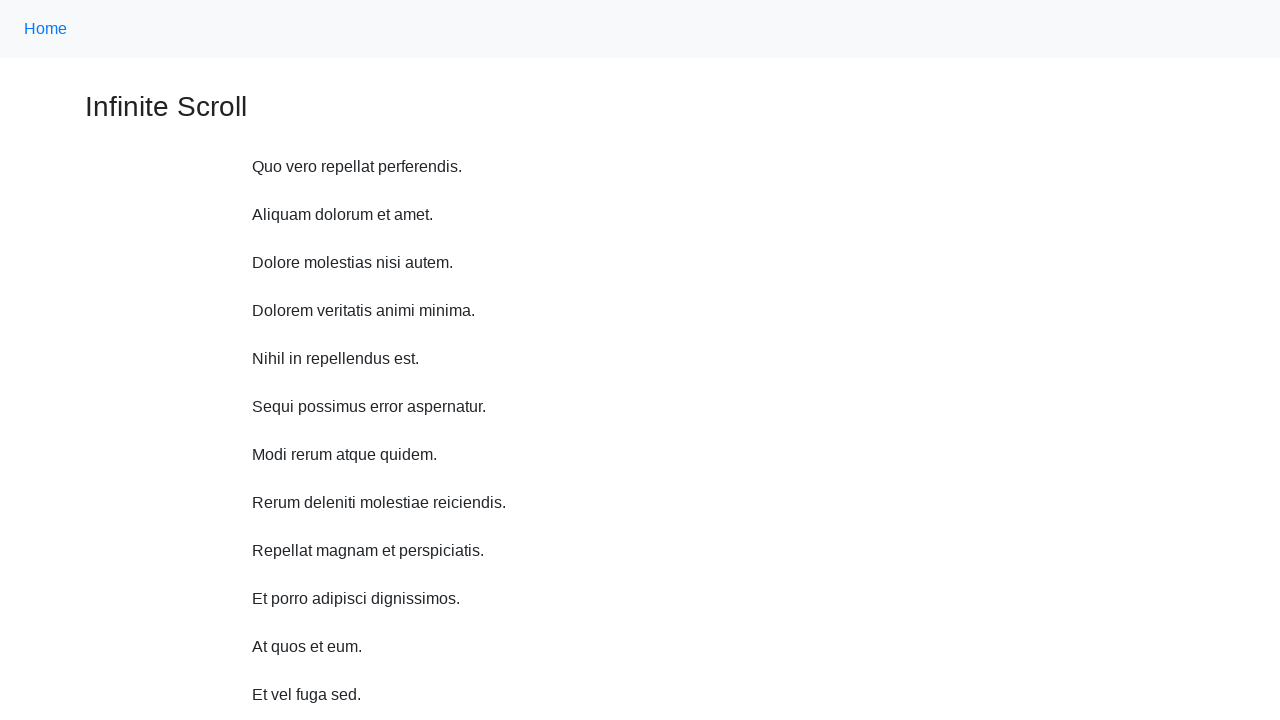

Waited 500ms after scrolling up (iteration 6/10)
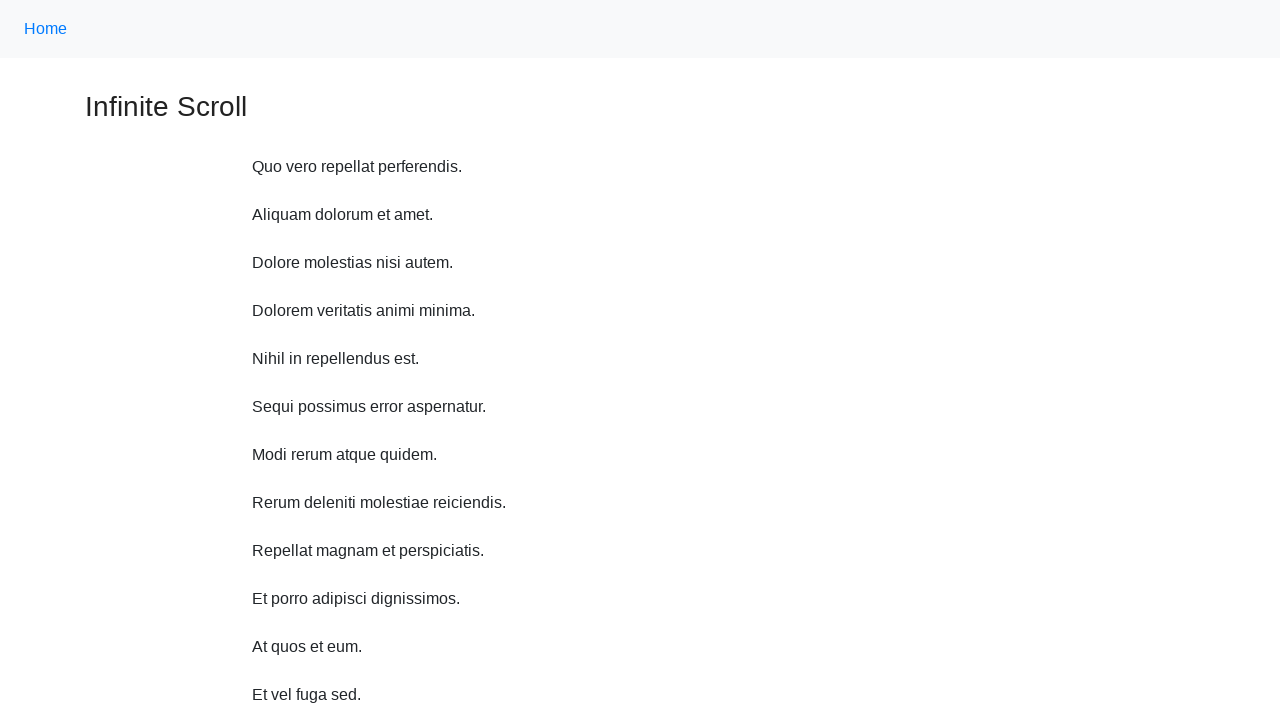

Scrolled up 750 pixels (iteration 7/10)
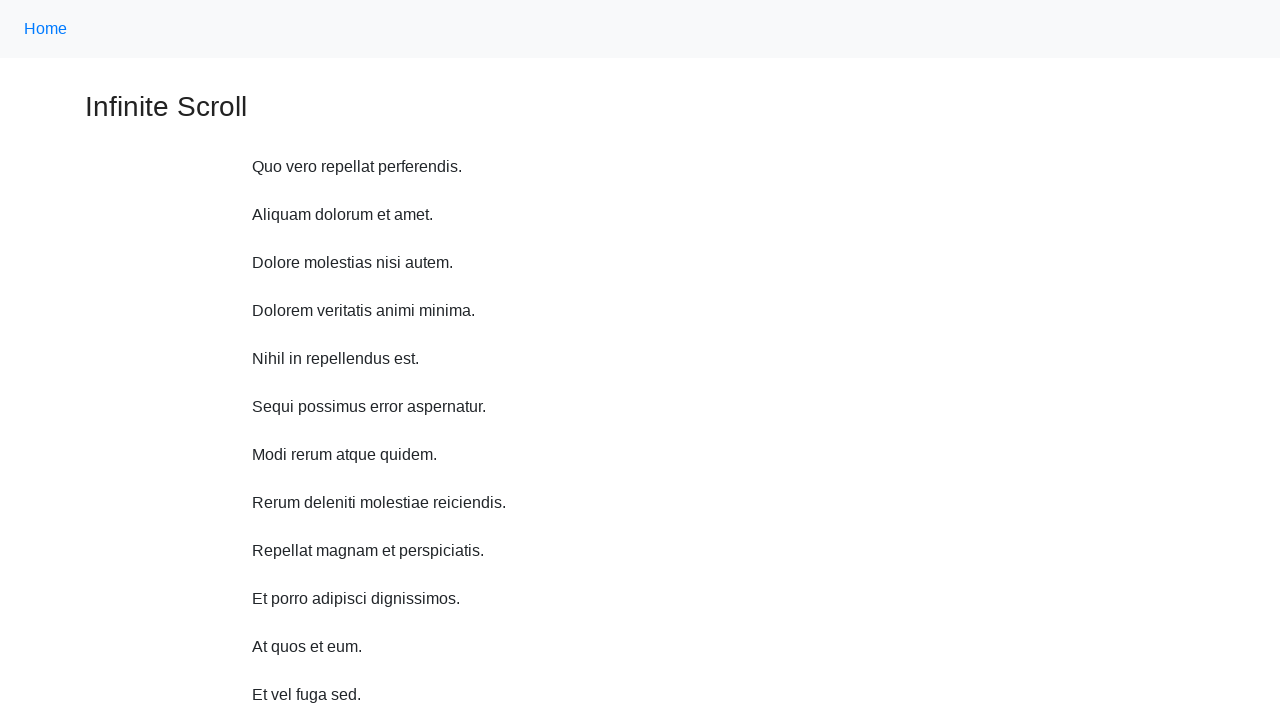

Waited 500ms after scrolling up (iteration 7/10)
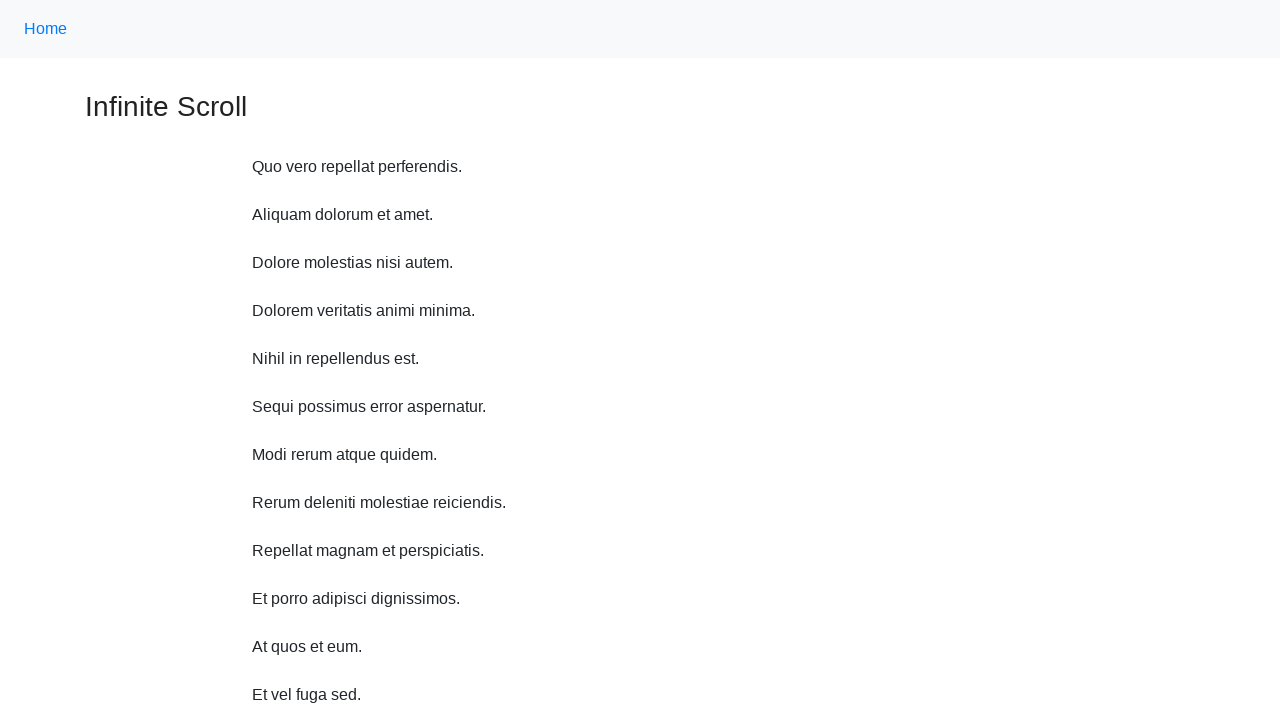

Scrolled up 750 pixels (iteration 8/10)
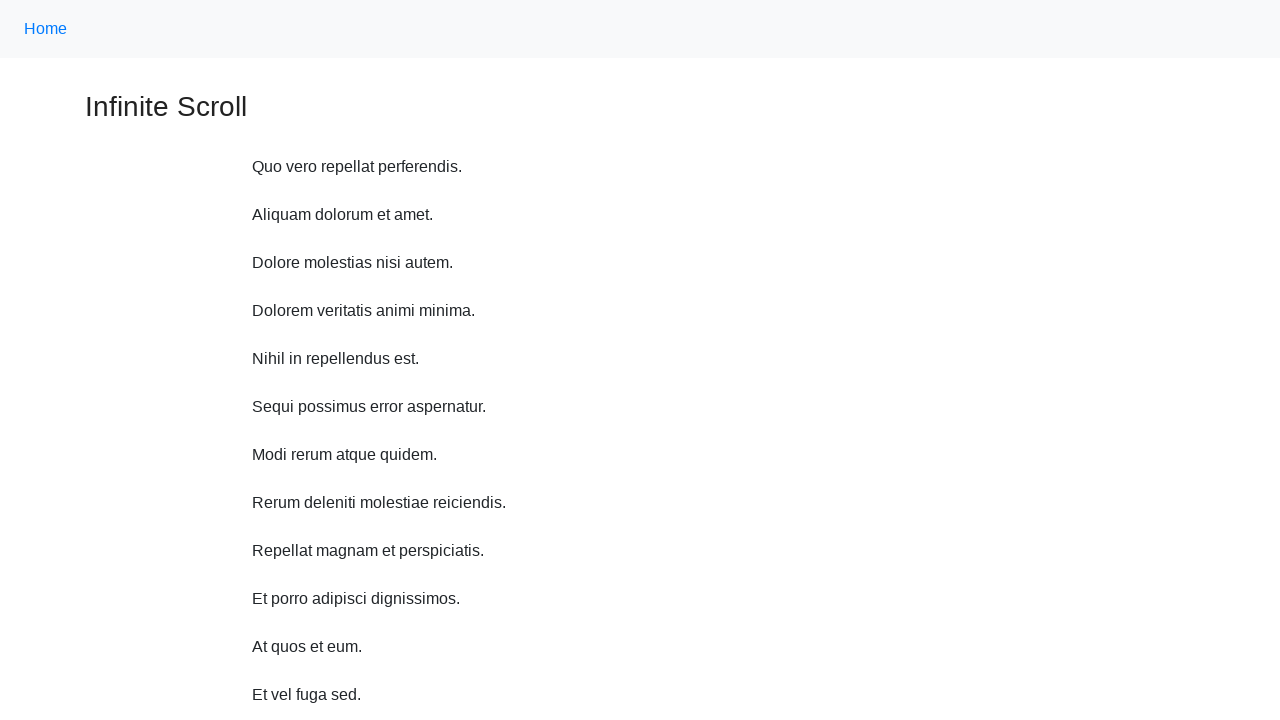

Waited 500ms after scrolling up (iteration 8/10)
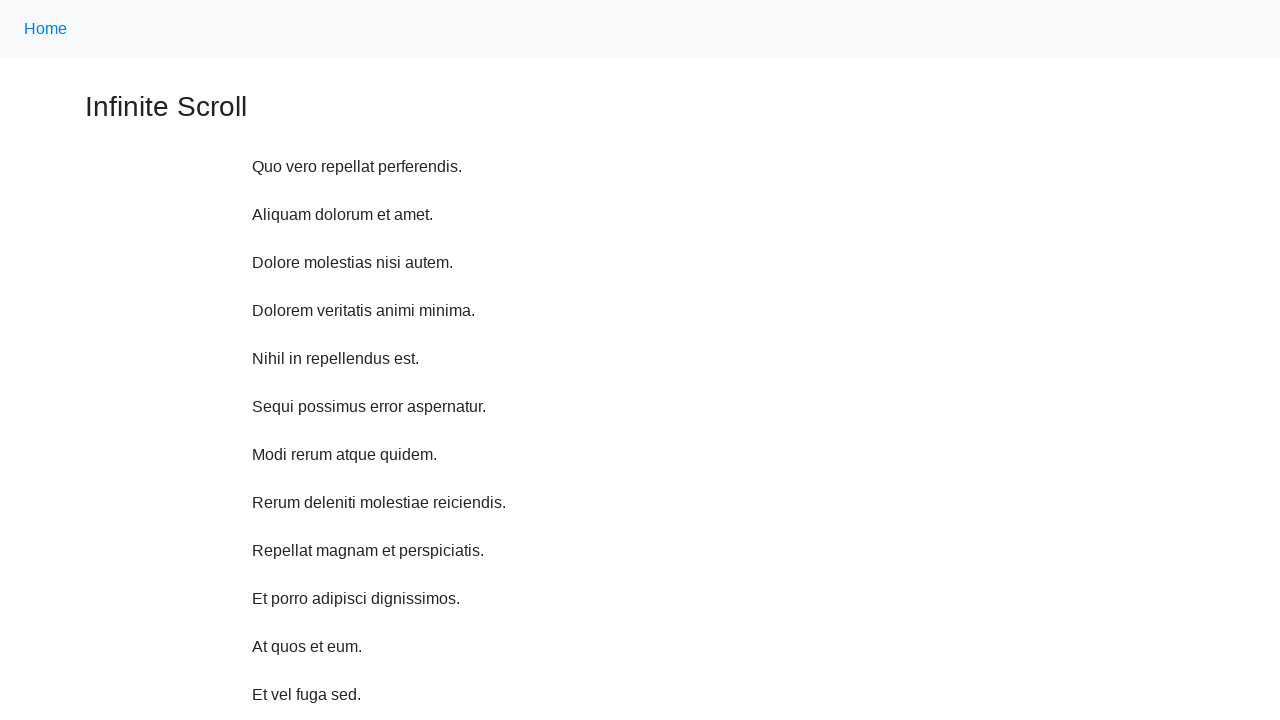

Scrolled up 750 pixels (iteration 9/10)
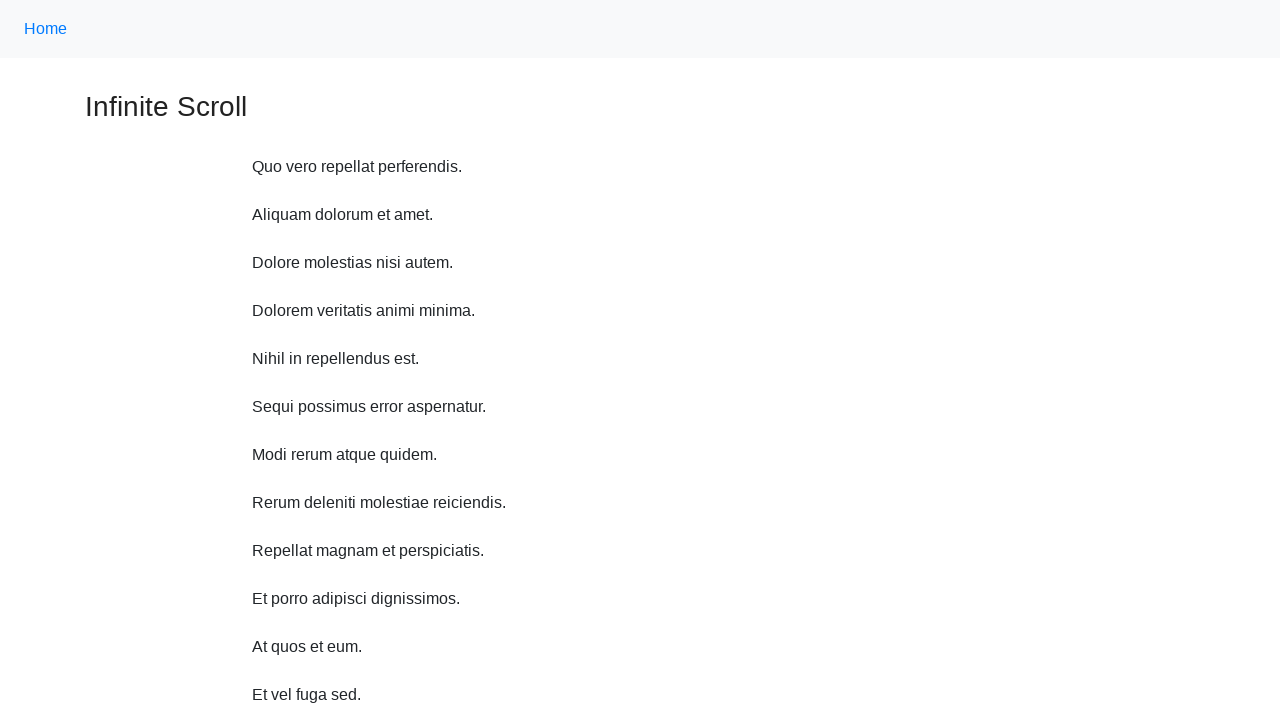

Waited 500ms after scrolling up (iteration 9/10)
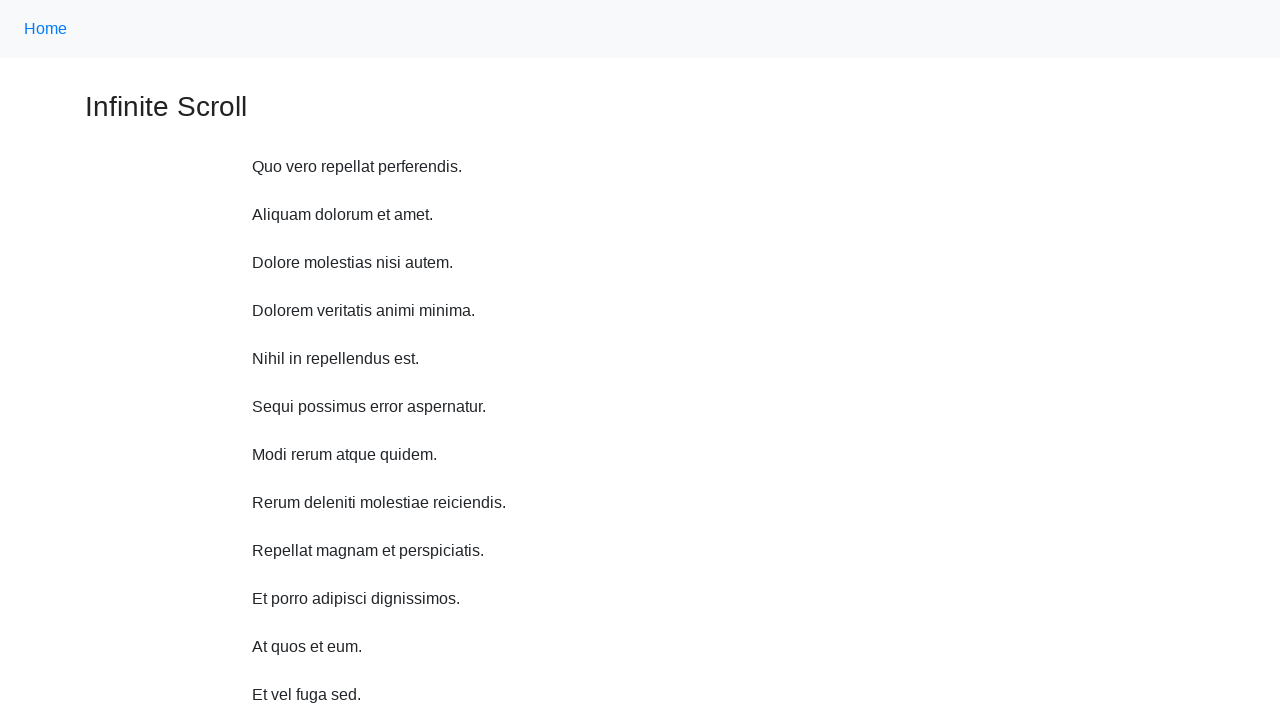

Scrolled up 750 pixels (iteration 10/10)
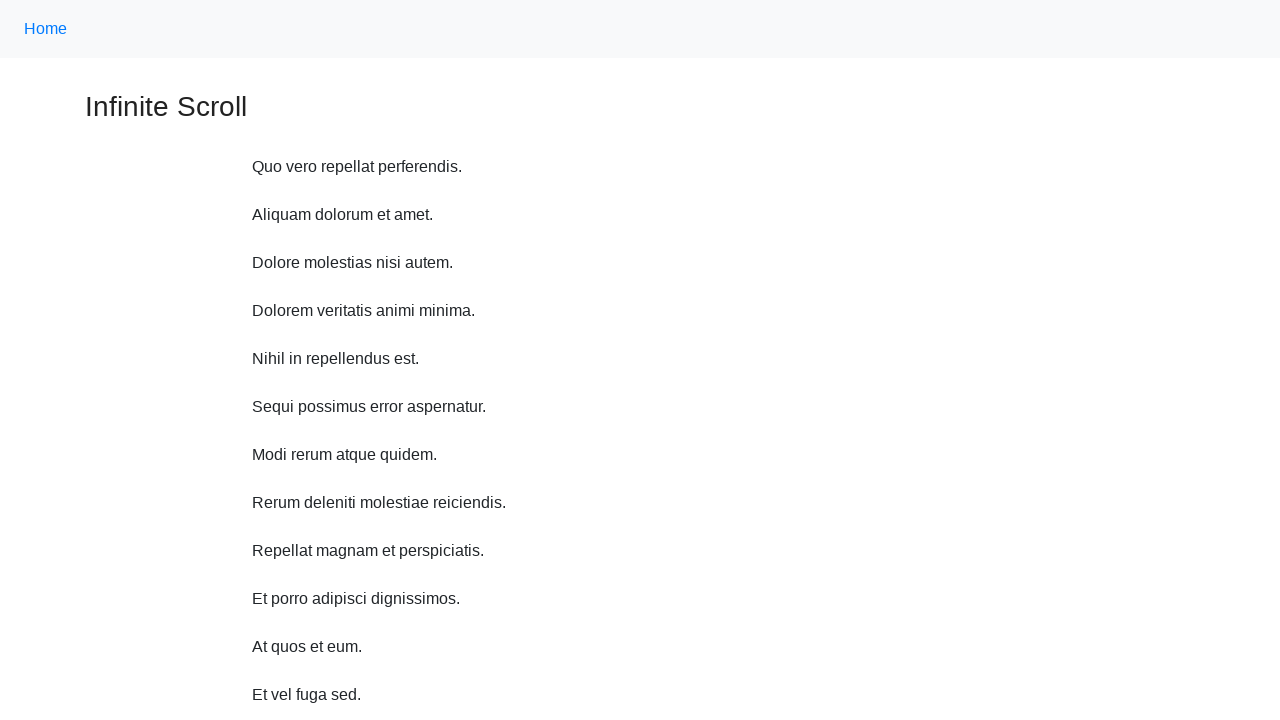

Waited 500ms after scrolling up (iteration 10/10)
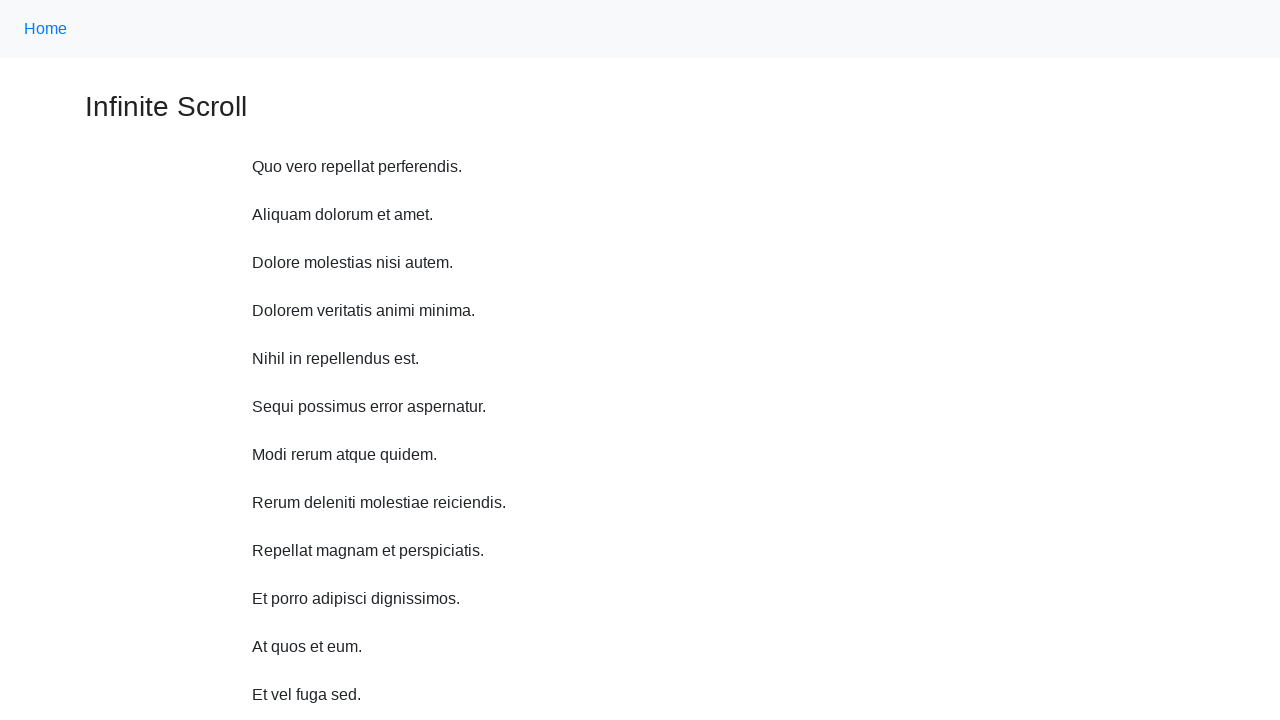

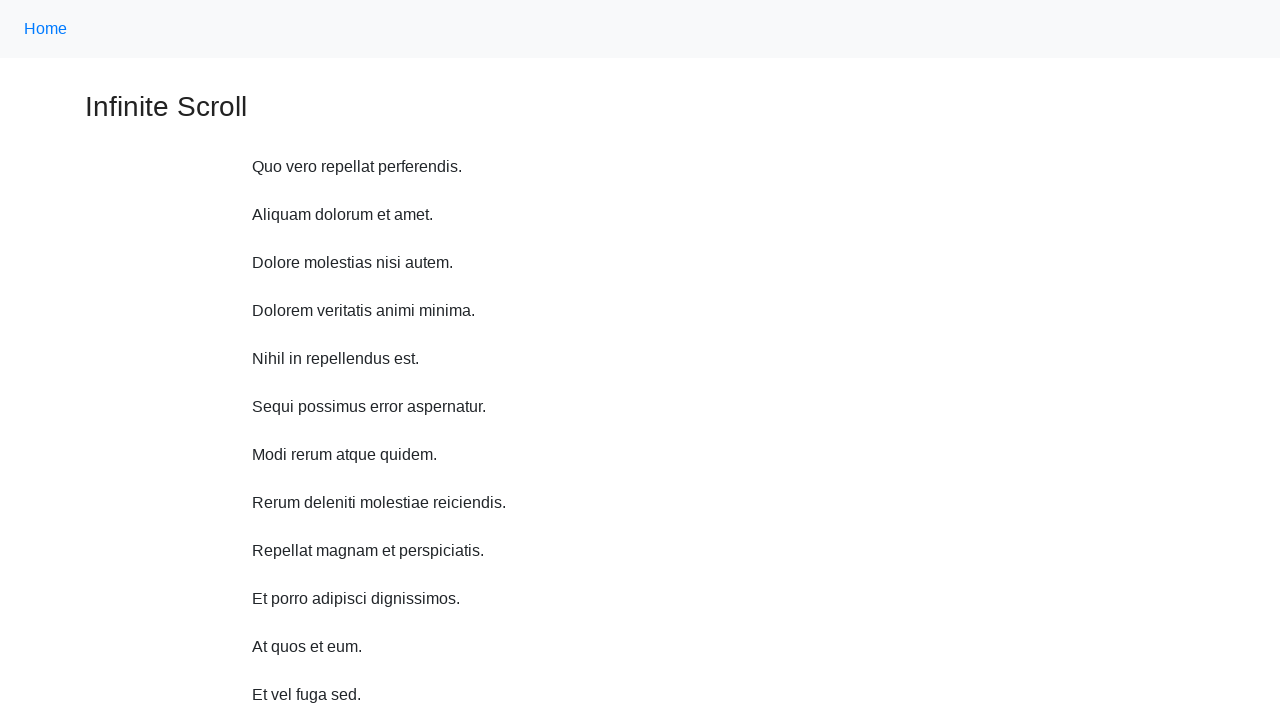